Navigates through the hostiles section, browsing through paginated results and visiting individual hostile detail pages

Starting URL: https://stfc.space/hostiles?f=$name=%26level:0%26types@;%26uself:false%26minWarp:1%26maxWarp:600%26faction:-1%26page:1&s=$ascending:true%26sortBy:0

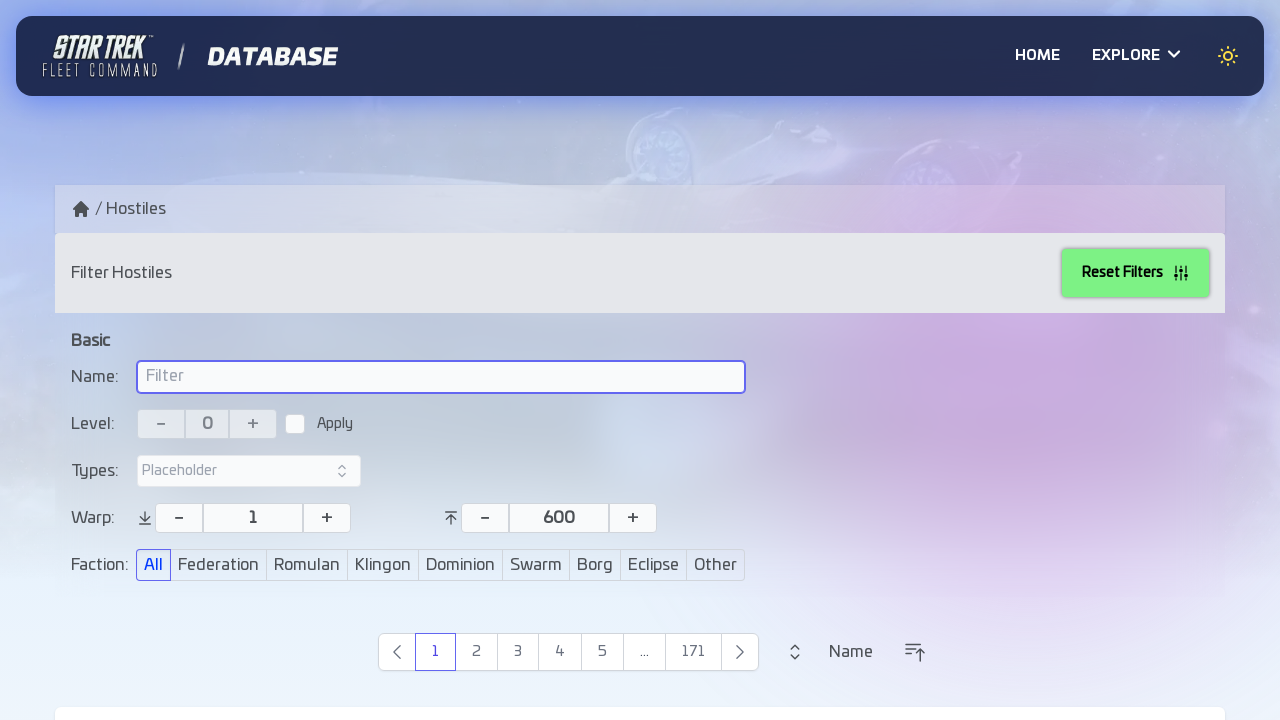

Waited for hostiles list to load
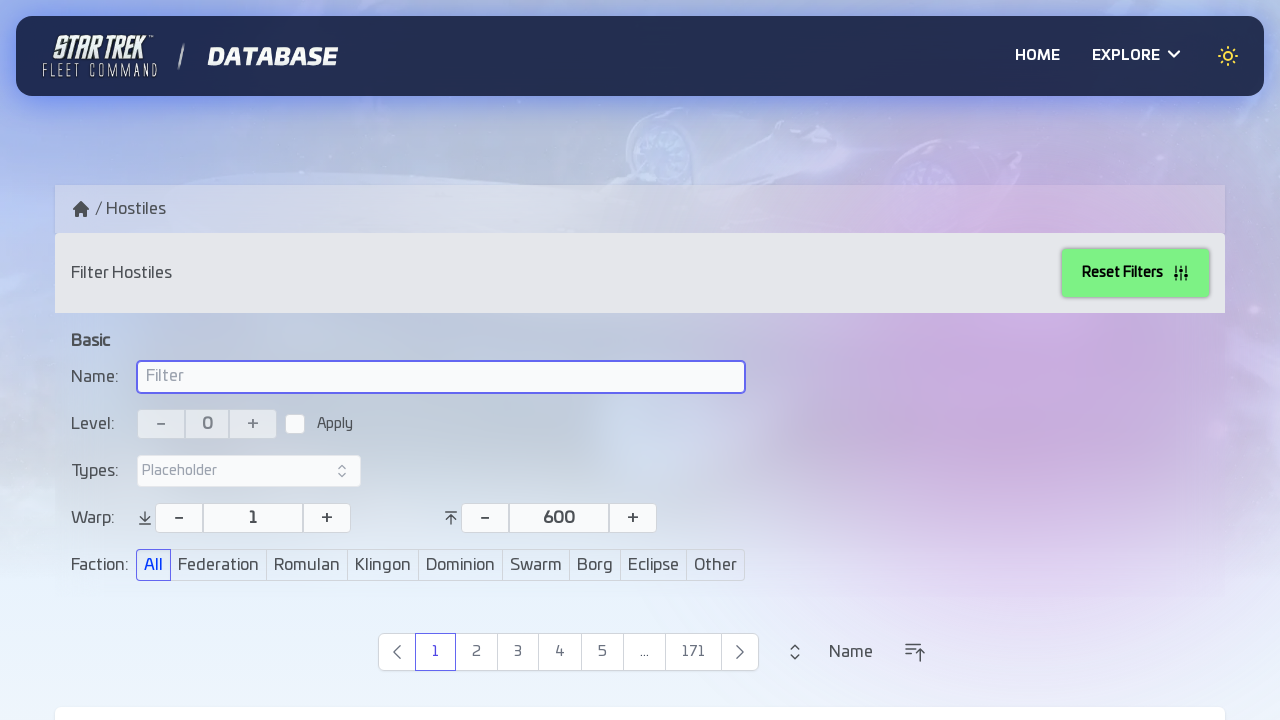

Retrieved pagination links
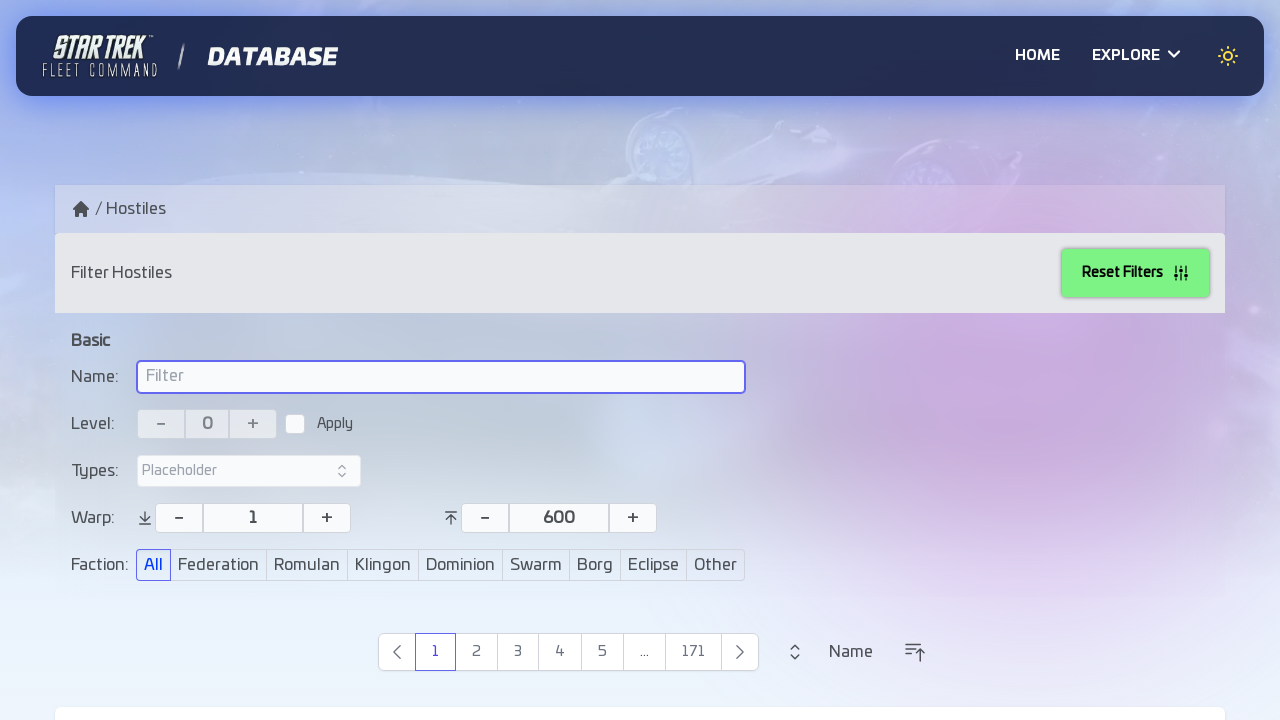

Determined maximum page number: 171
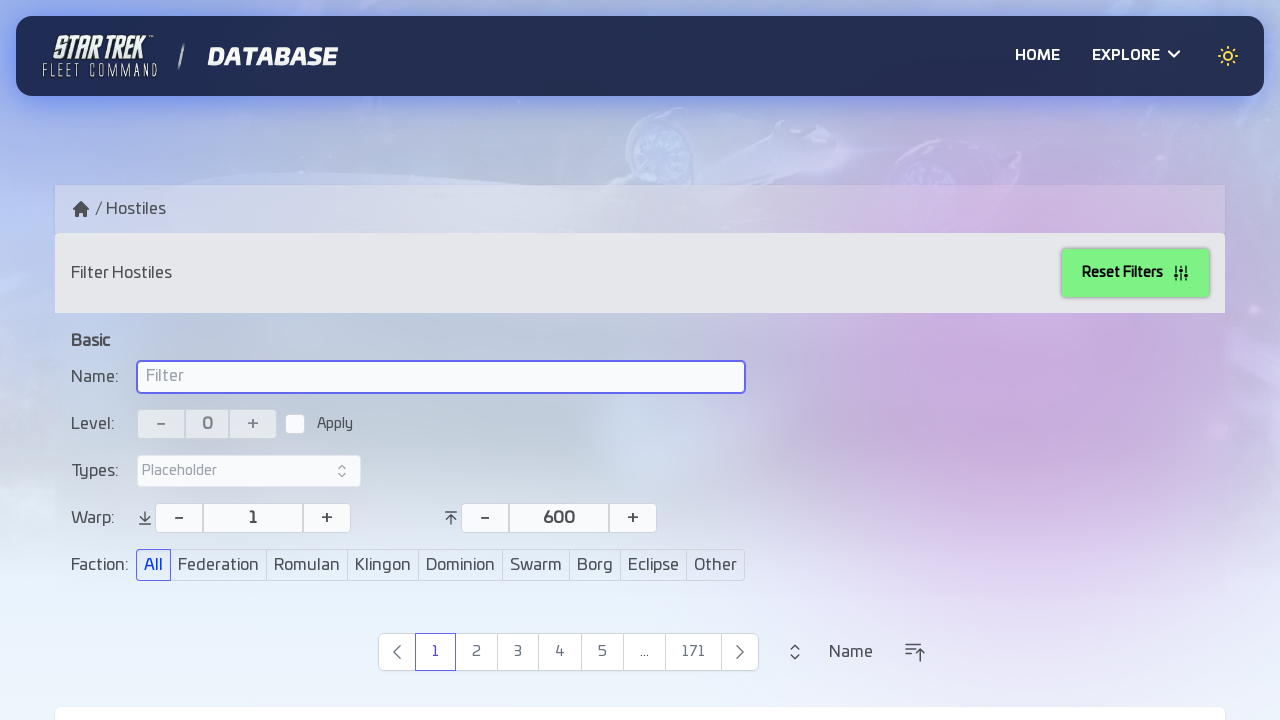

Retrieved 20 hostile links on page 1
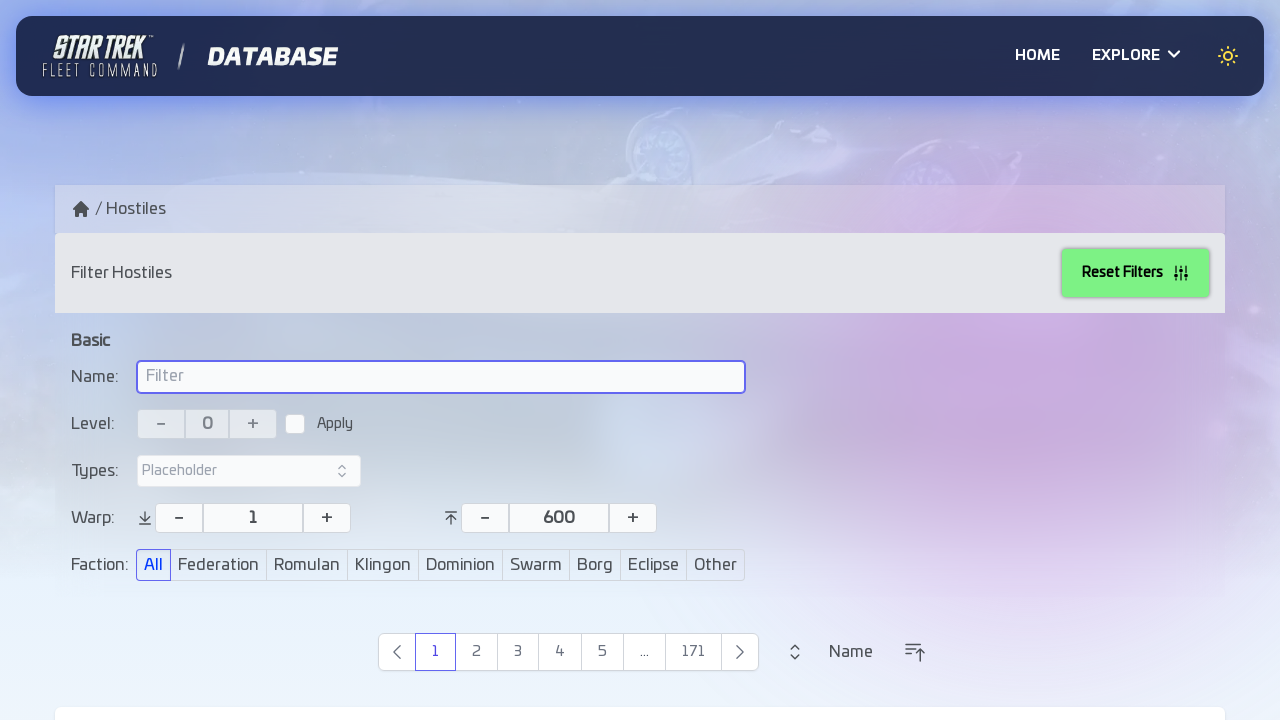

Navigated to hostile detail page: /hostiles/2147122864
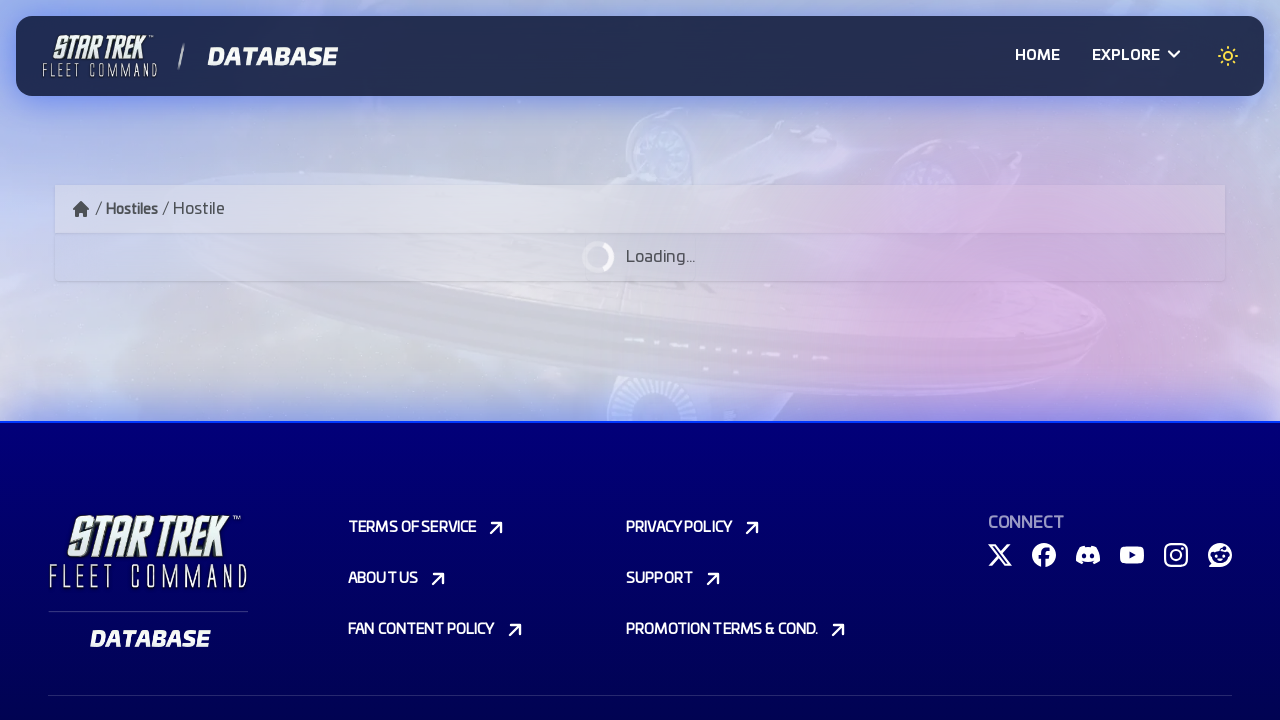

Waited for hostile detail page to load
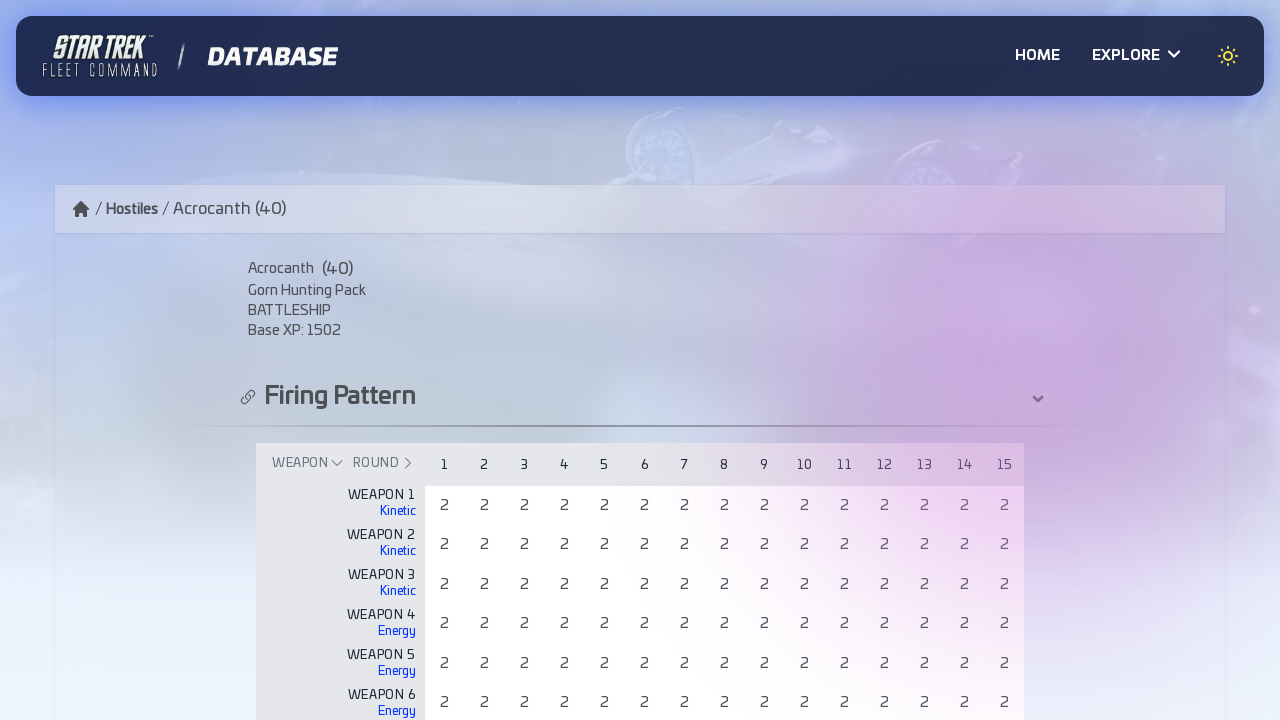

Navigated back to hostiles listing page
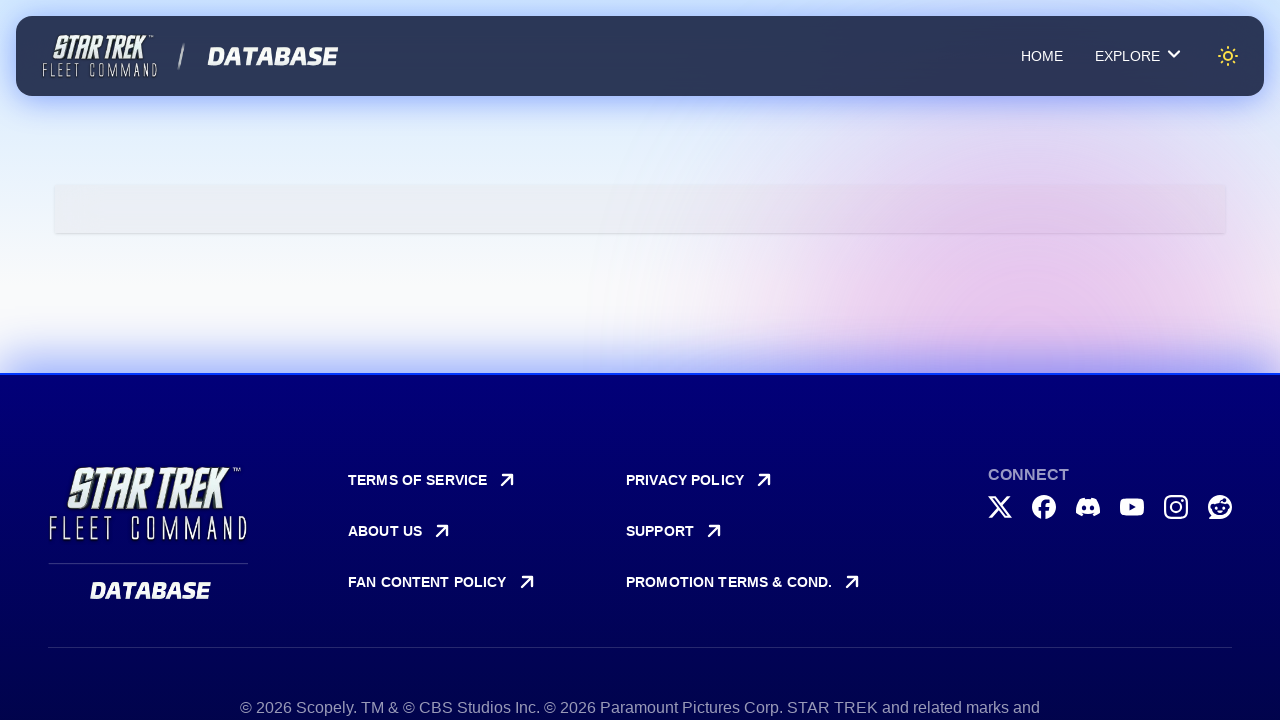

Waited for hostiles list to reload after going back
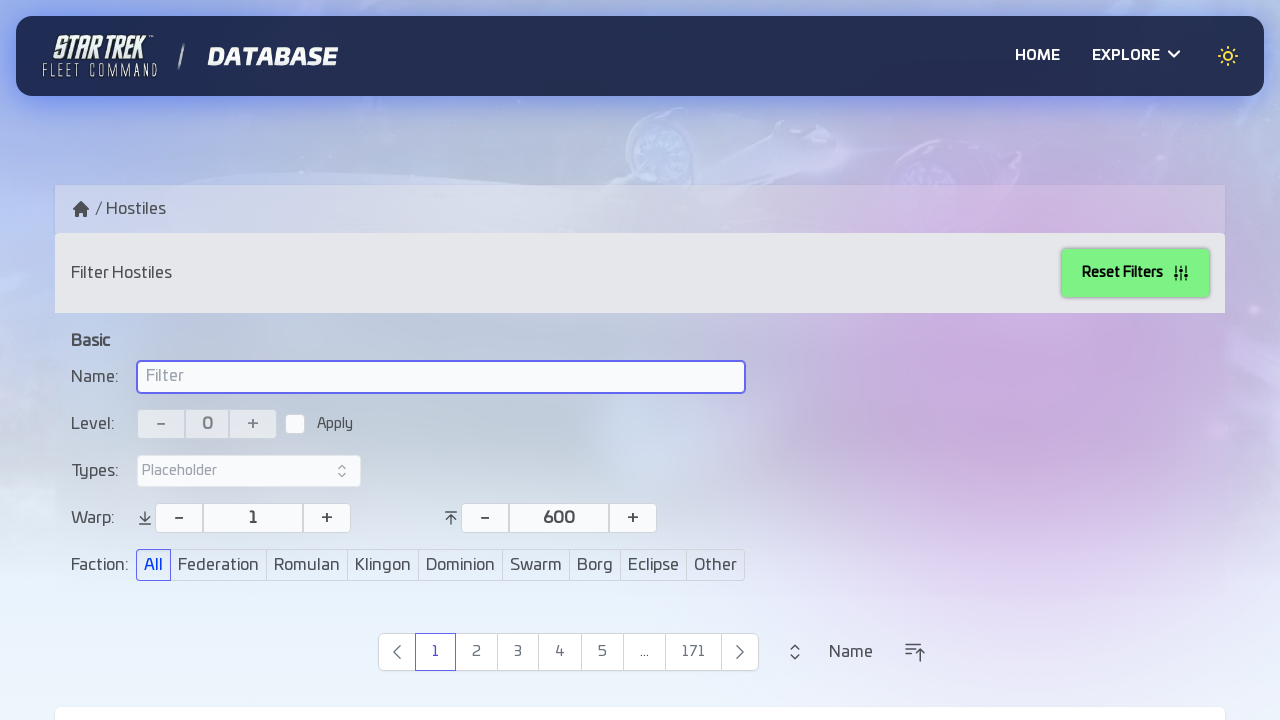

Re-retrieved hostile links after returning to listing page
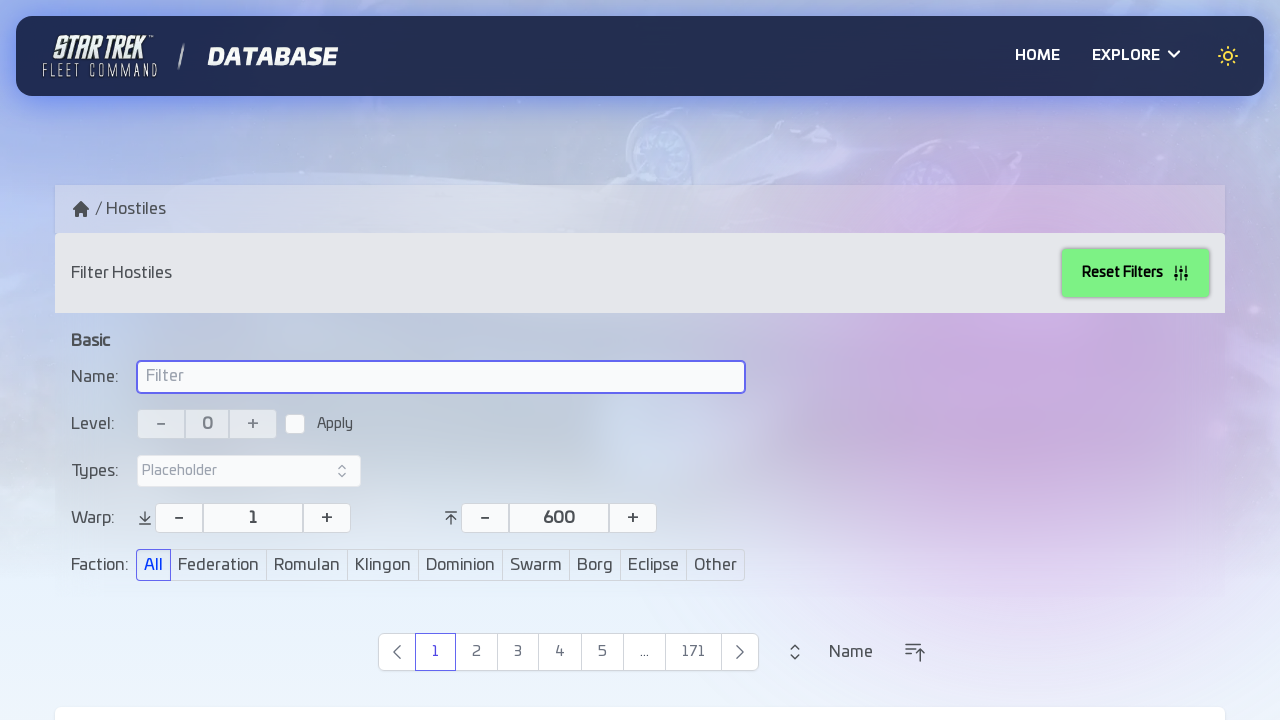

Navigated to hostile detail page: /hostiles/2911074811
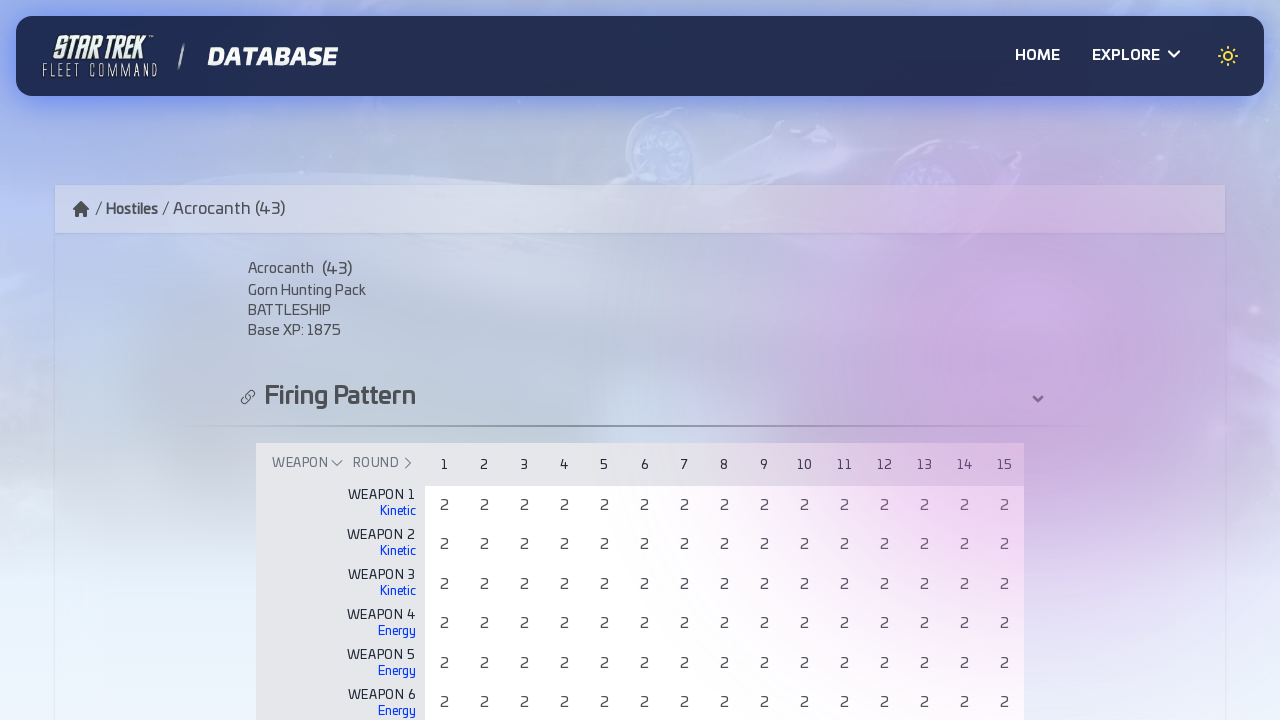

Waited for hostile detail page to load
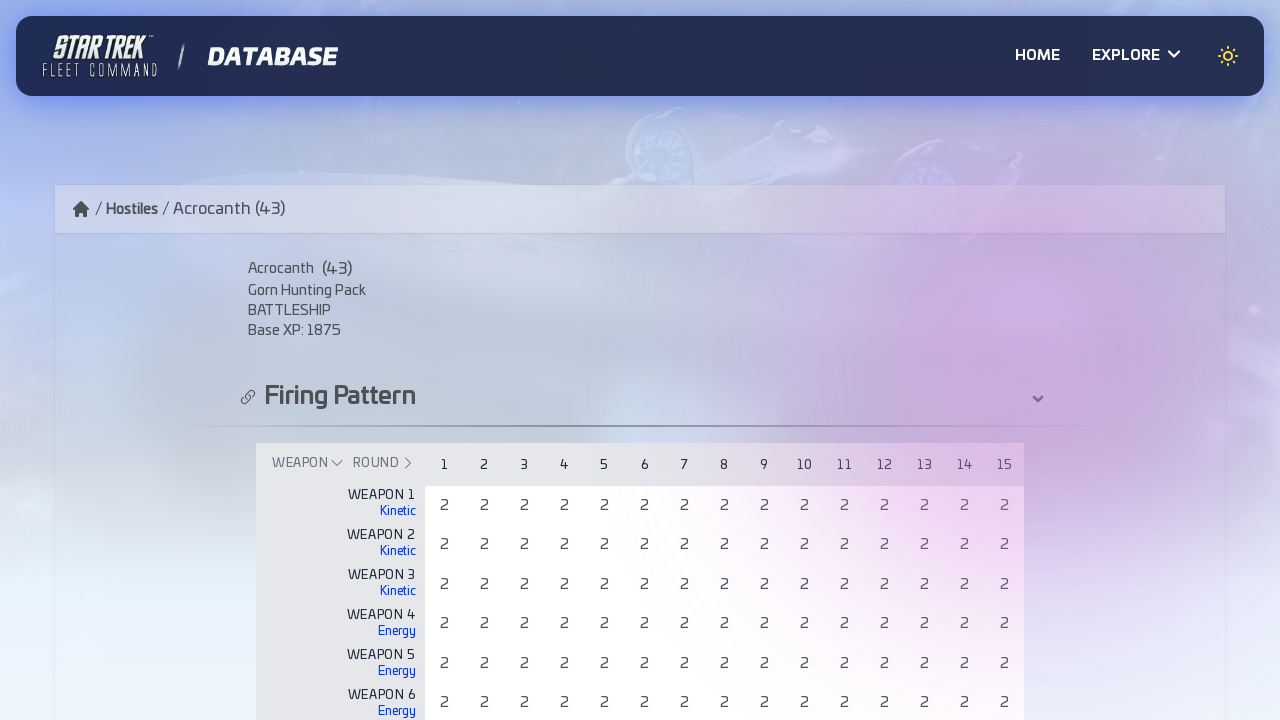

Navigated back to hostiles listing page
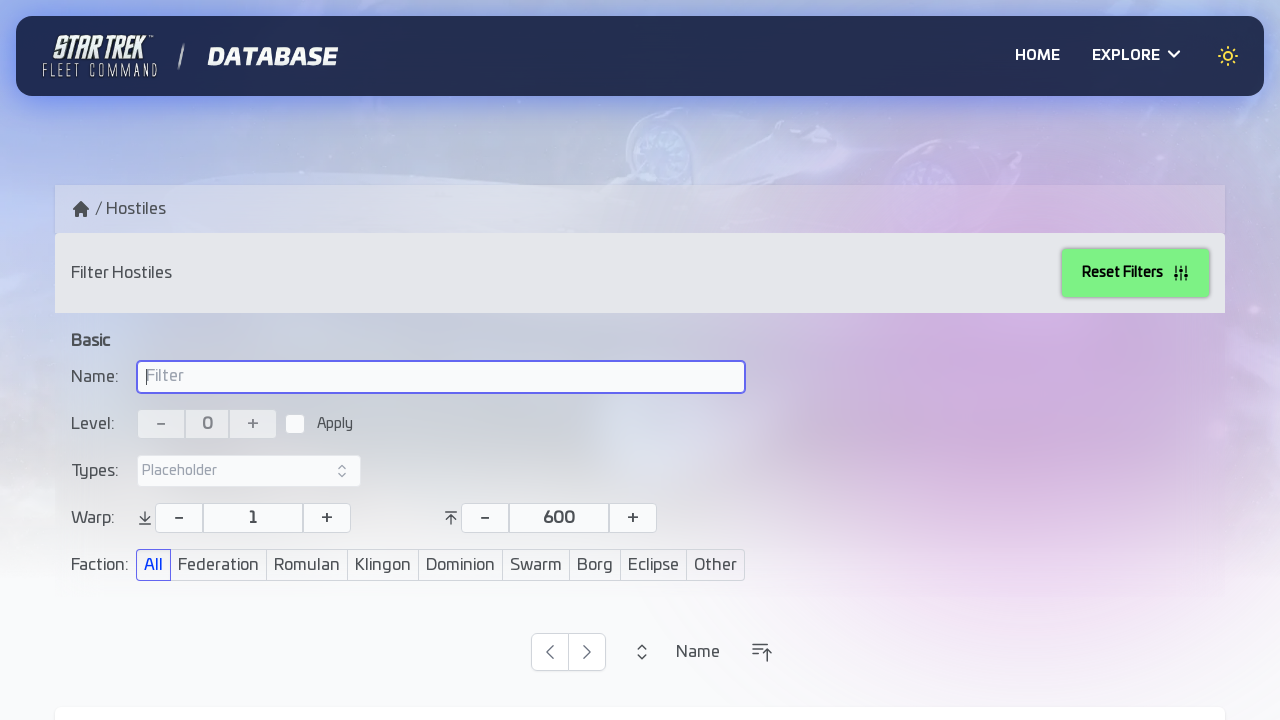

Waited for hostiles list to reload after going back
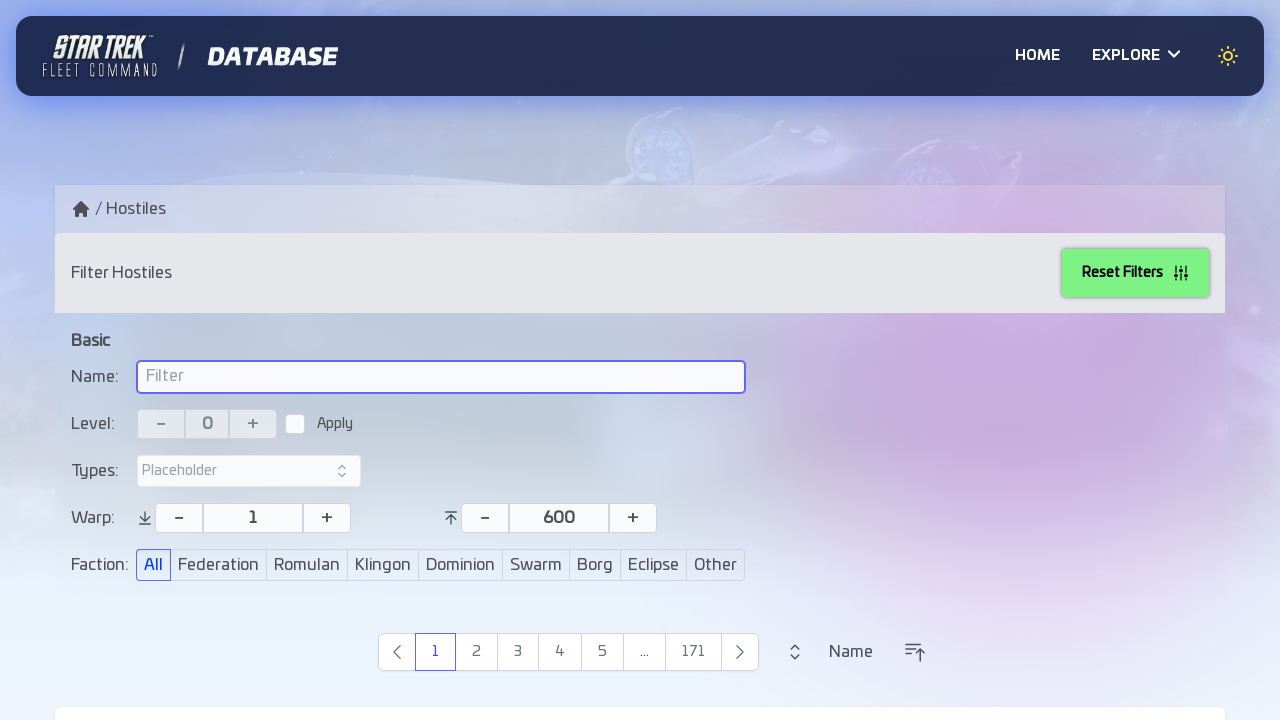

Re-retrieved hostile links after returning to listing page
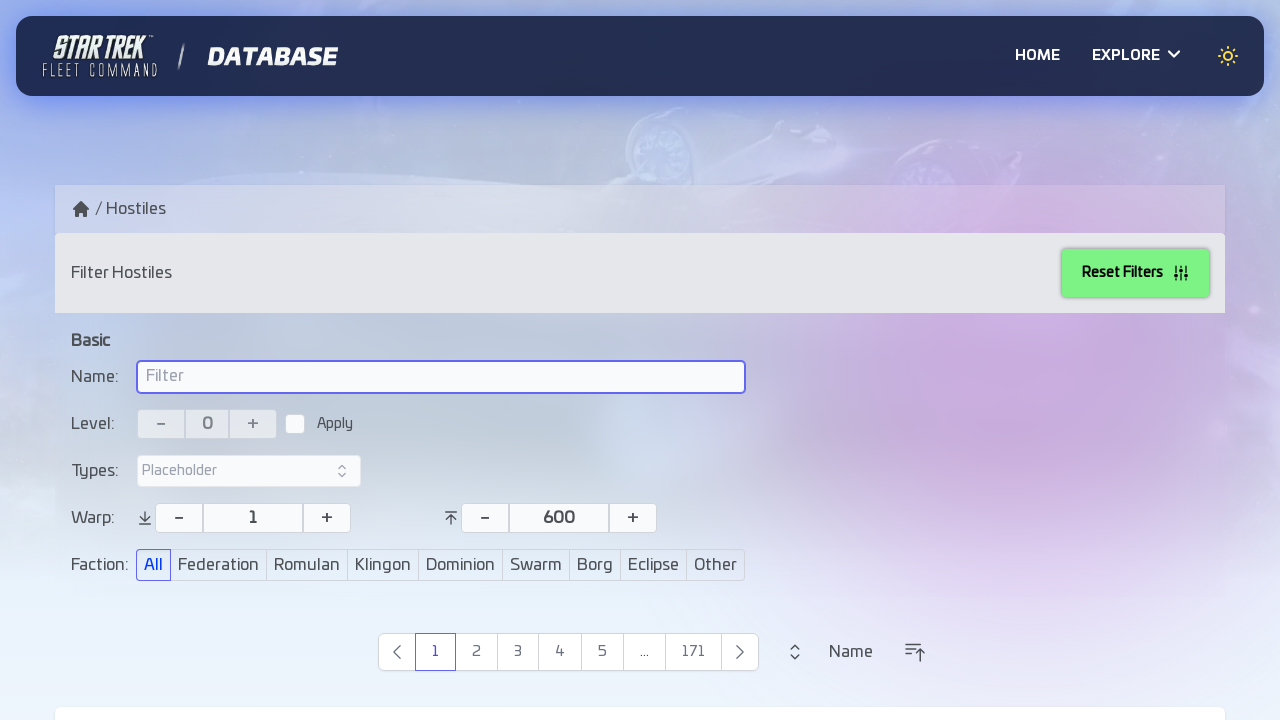

Navigated to hostile detail page: /hostiles/1097477812
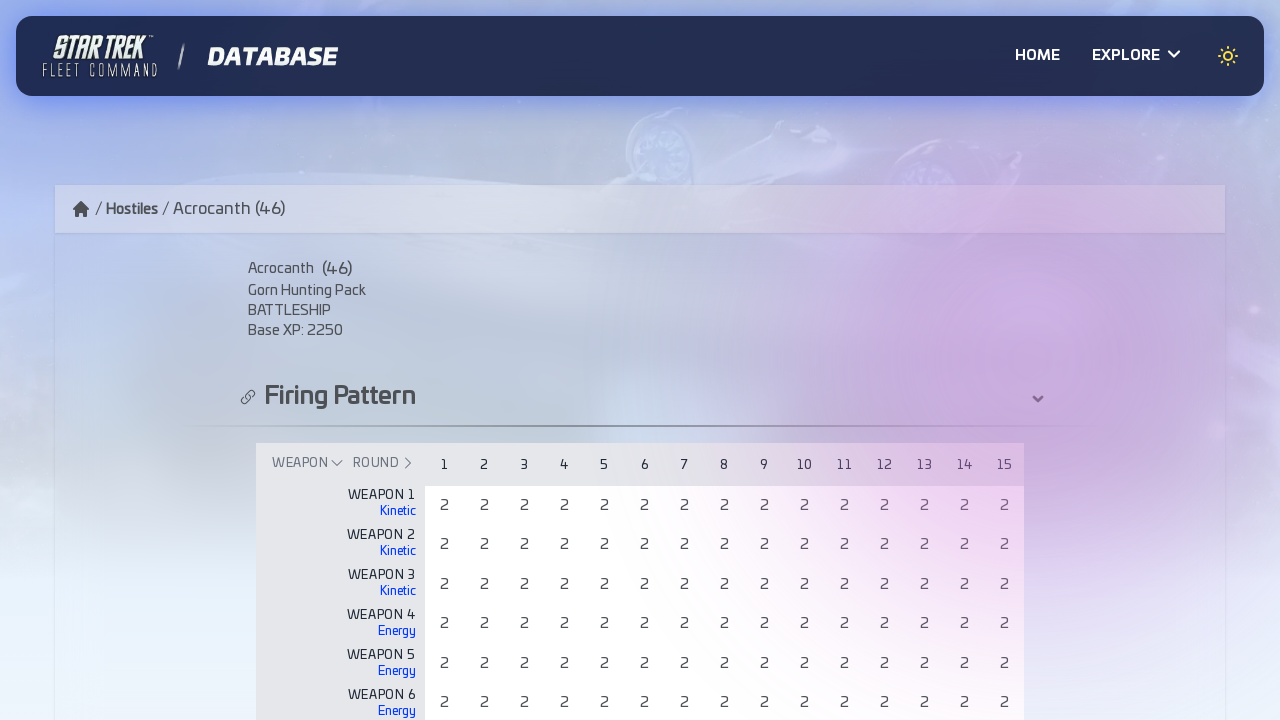

Waited for hostile detail page to load
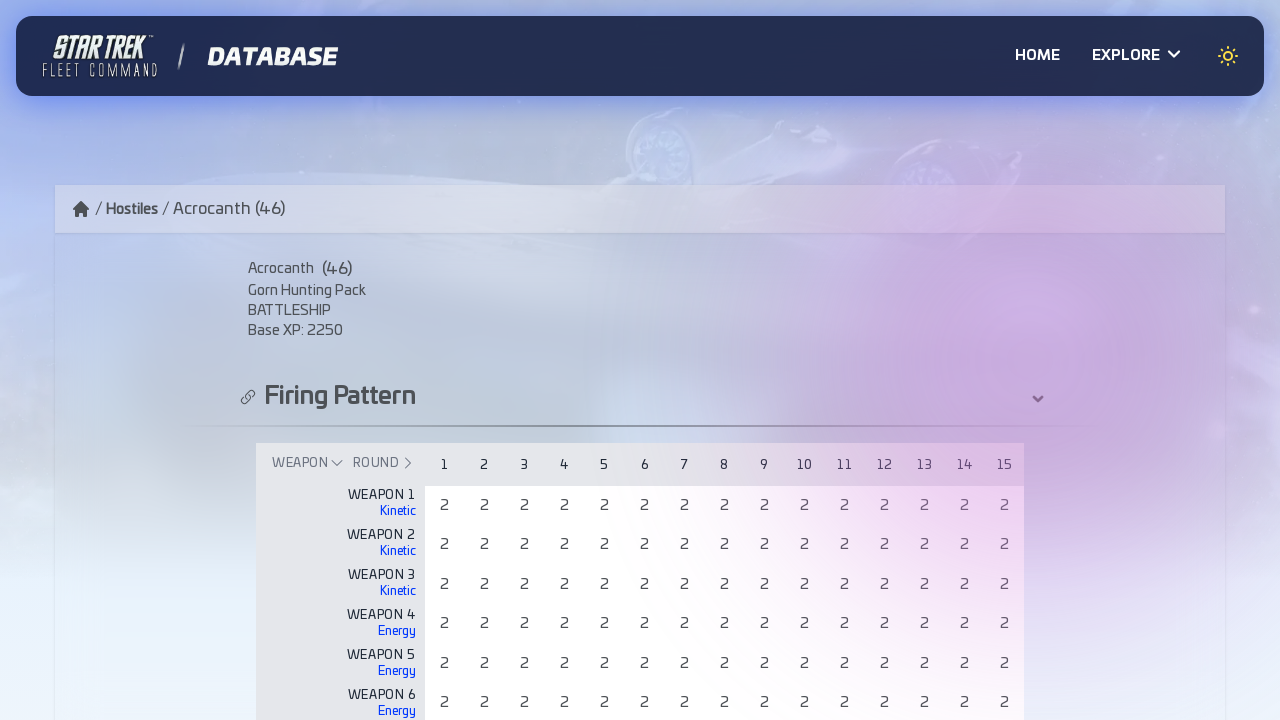

Navigated back to hostiles listing page
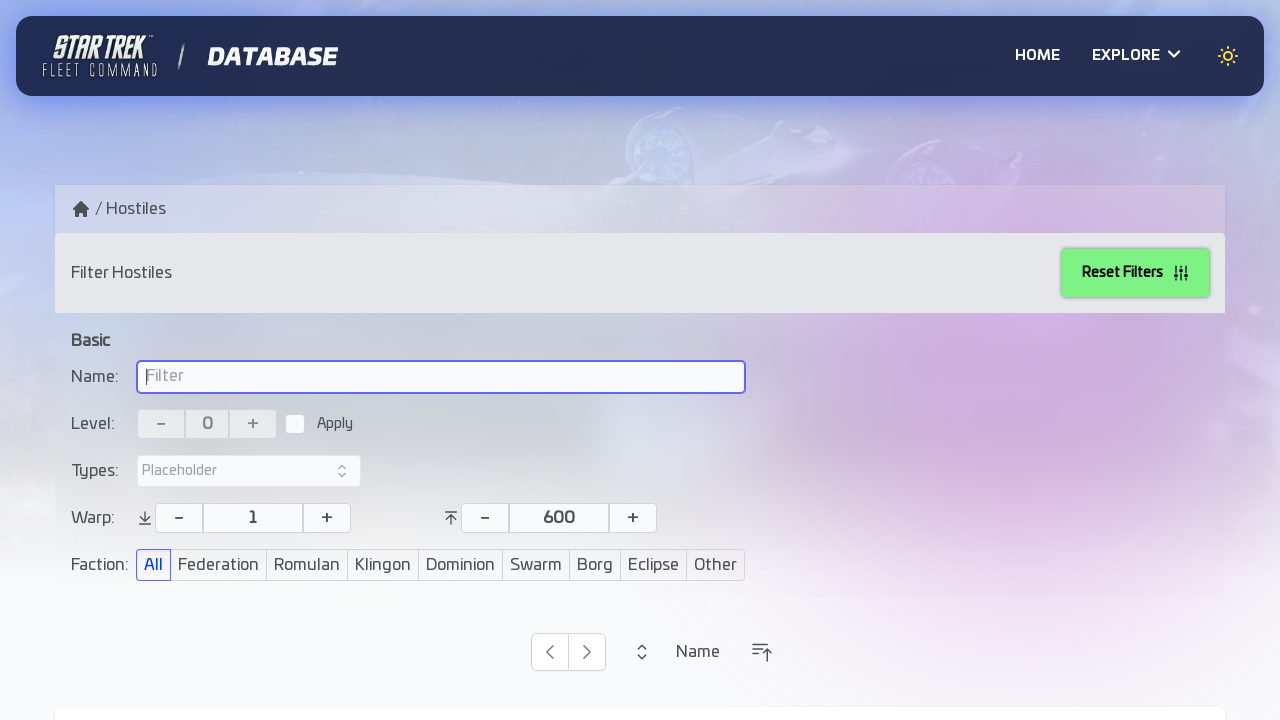

Waited for hostiles list to reload after going back
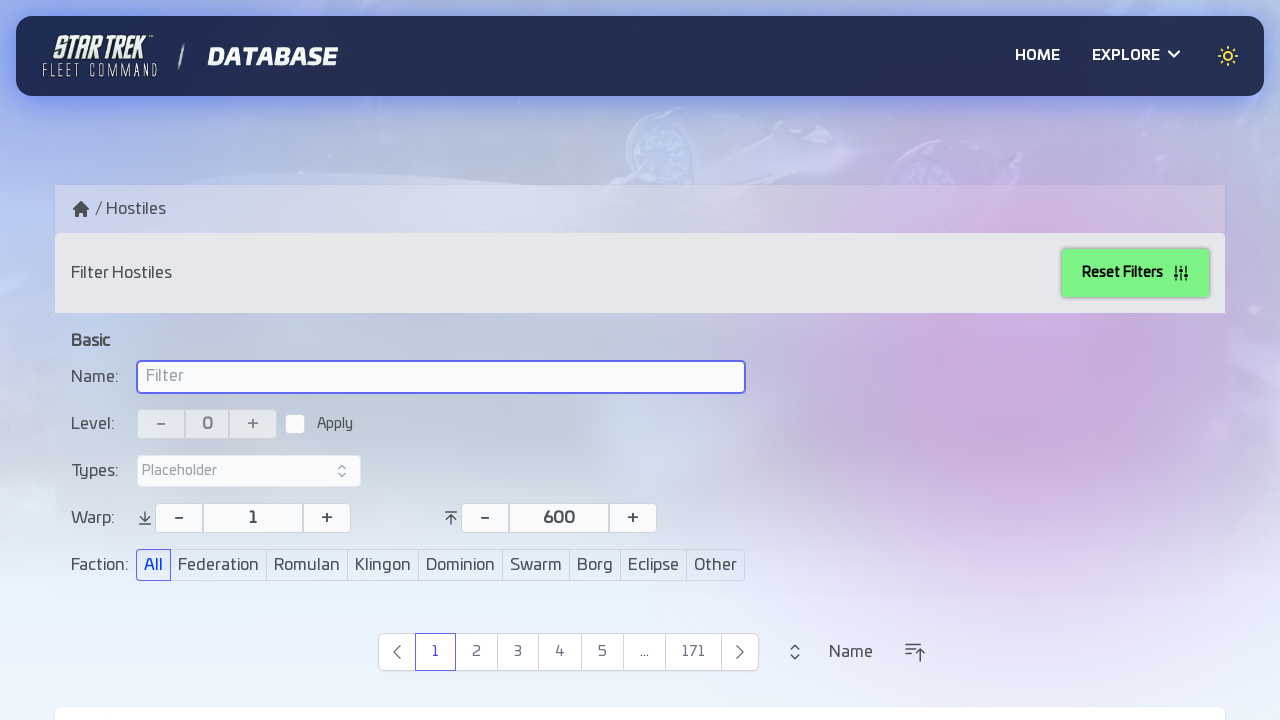

Re-retrieved hostile links after returning to listing page
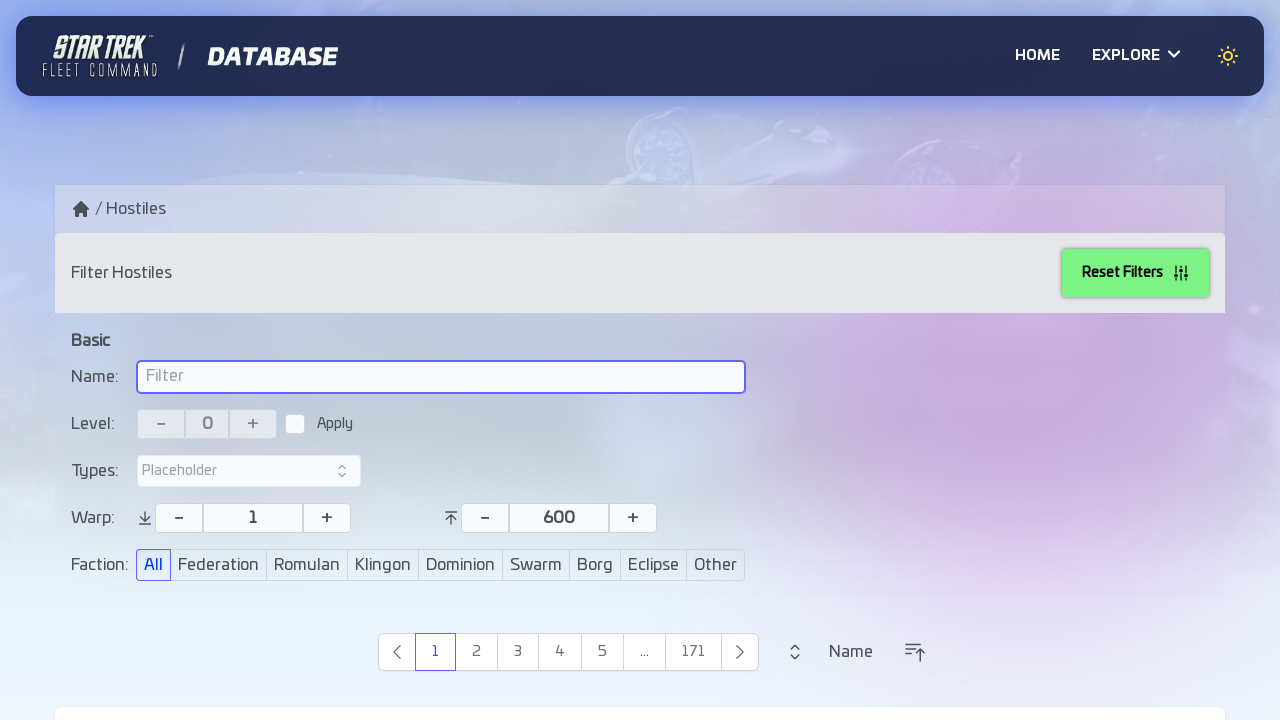

Navigated to page 2
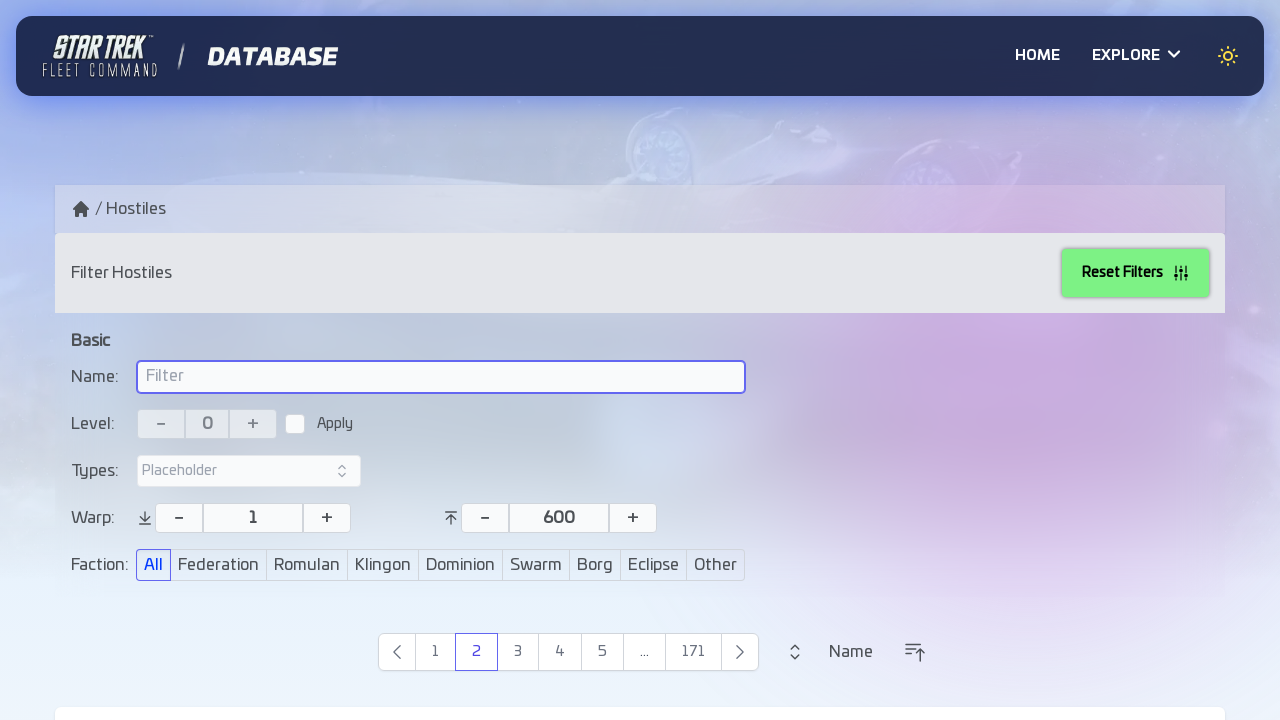

Waited for hostiles list to load on page 2
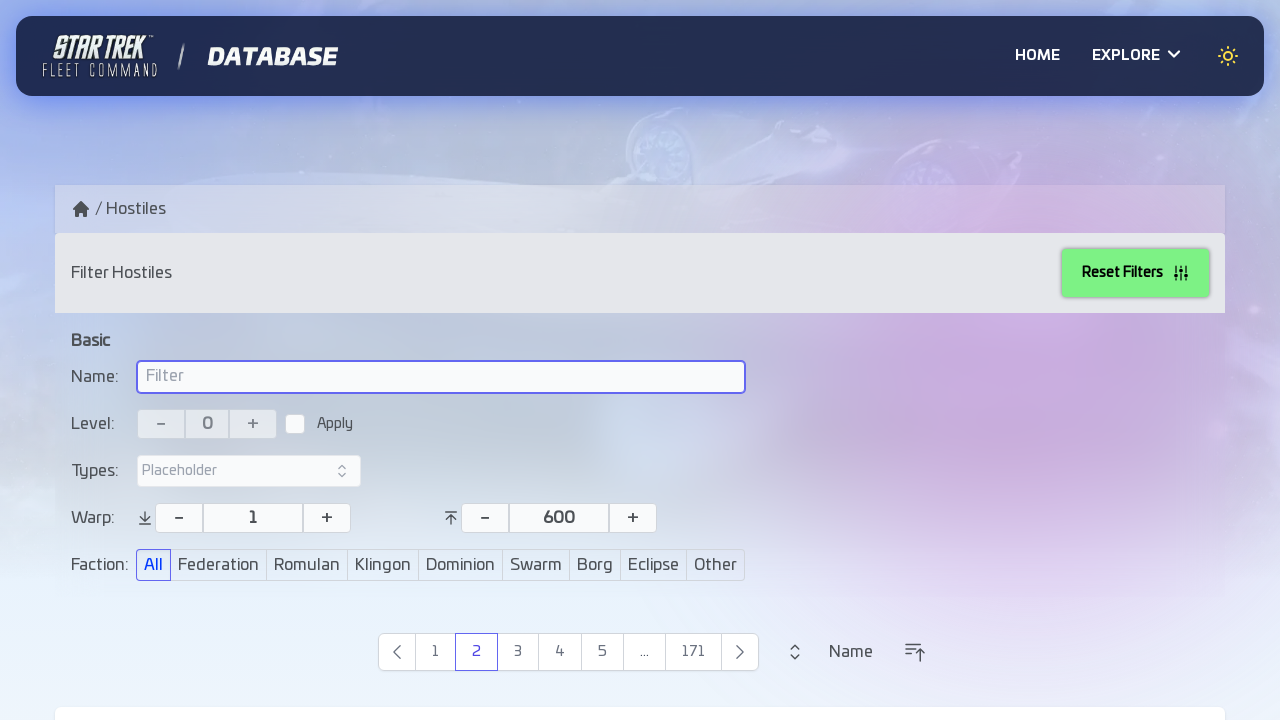

Retrieved 20 hostile links on page 2
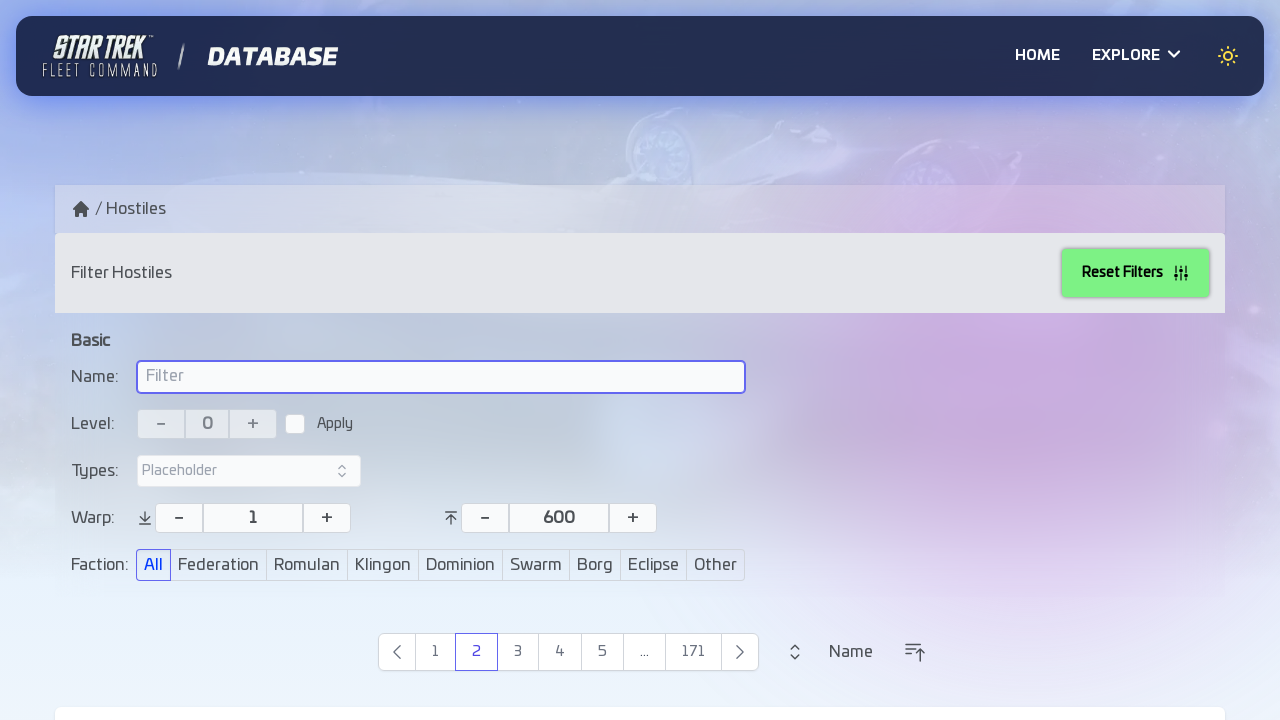

Navigated to hostile detail page: /hostiles/2367137244
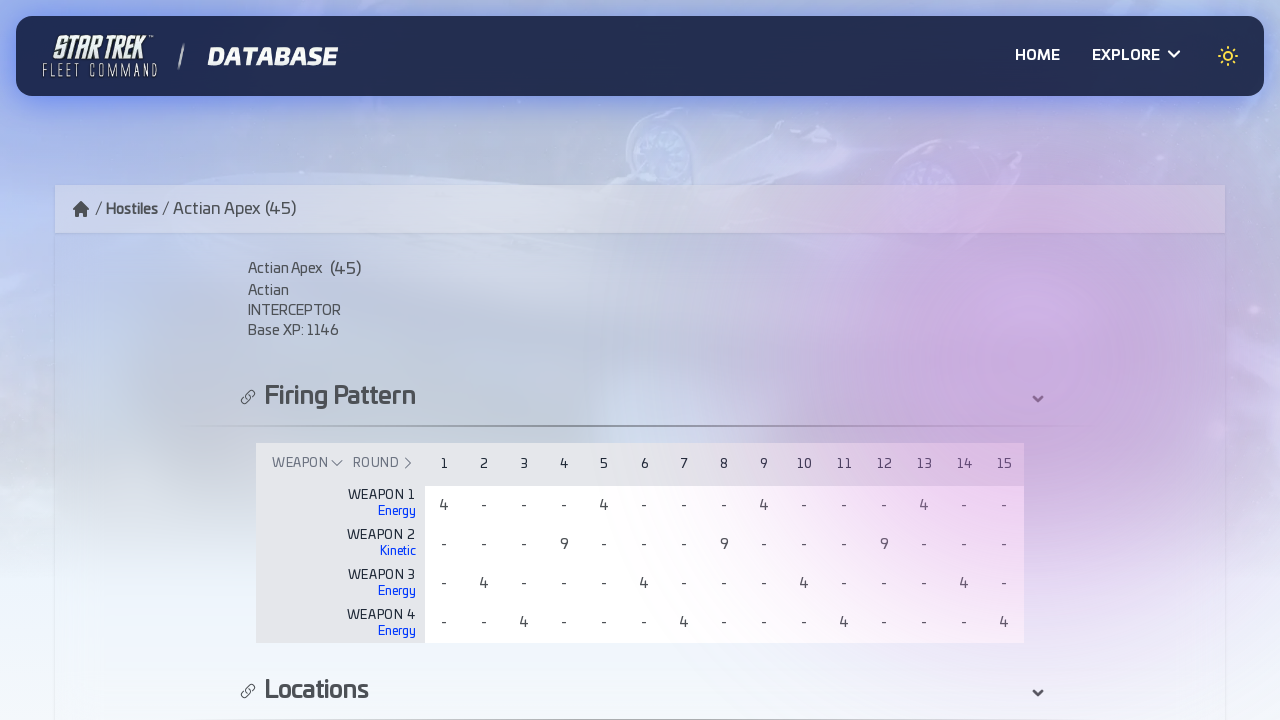

Waited for hostile detail page to load
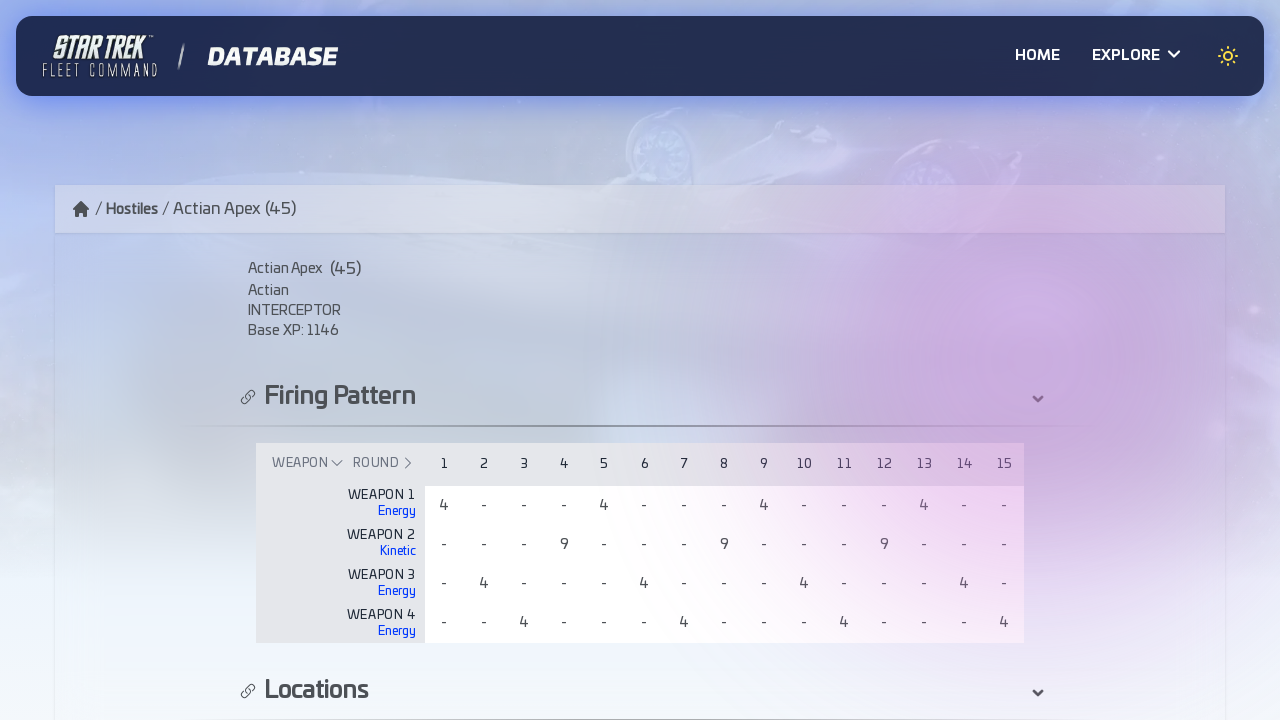

Navigated back to hostiles listing page
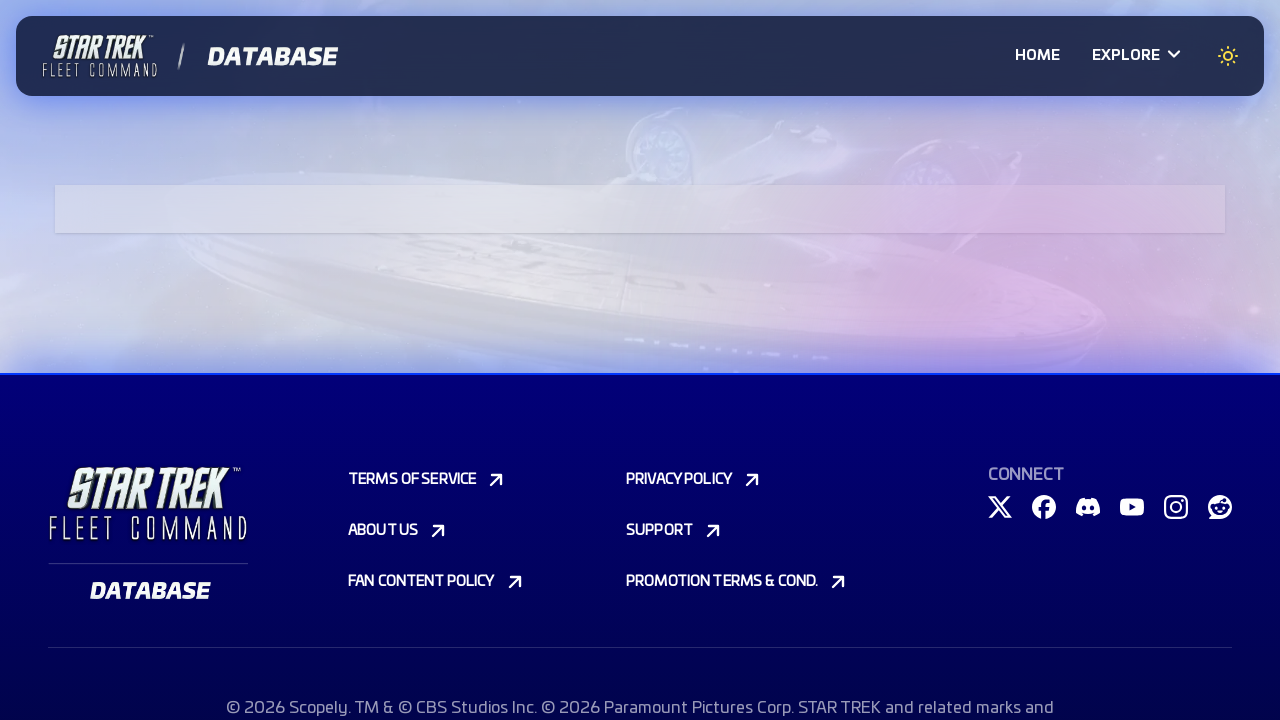

Waited for hostiles list to reload after going back
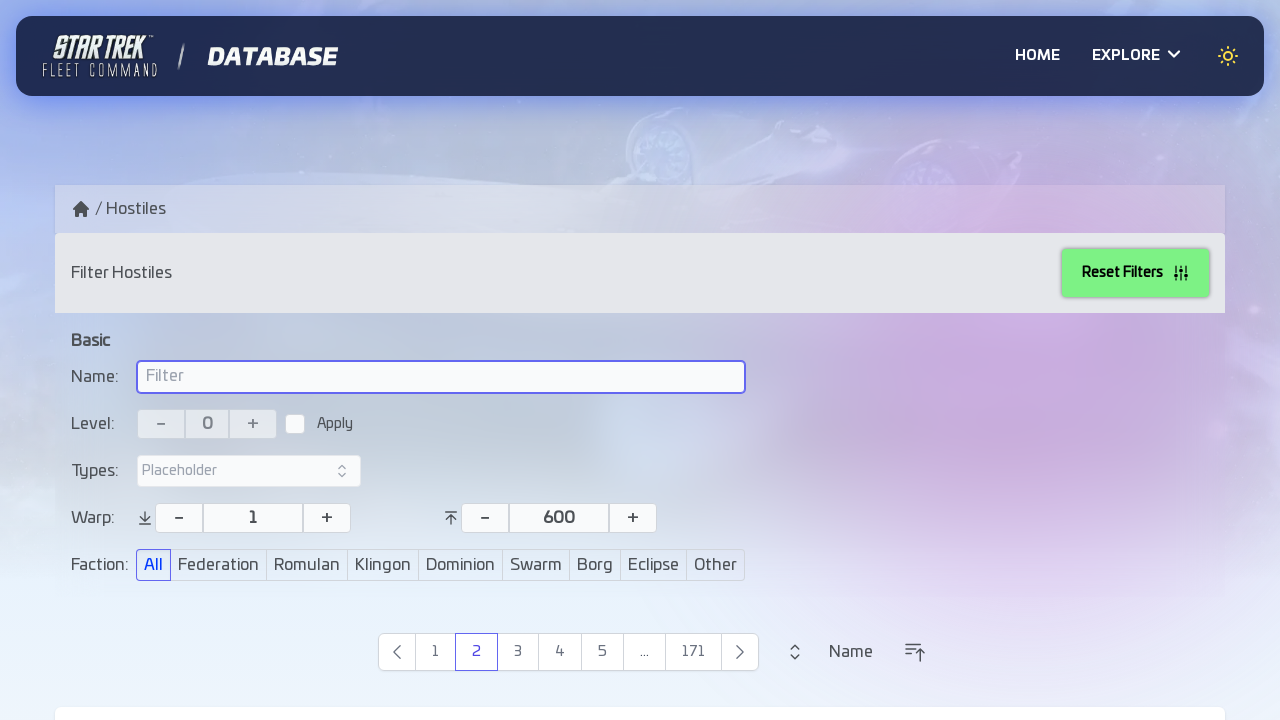

Re-retrieved hostile links after returning to listing page
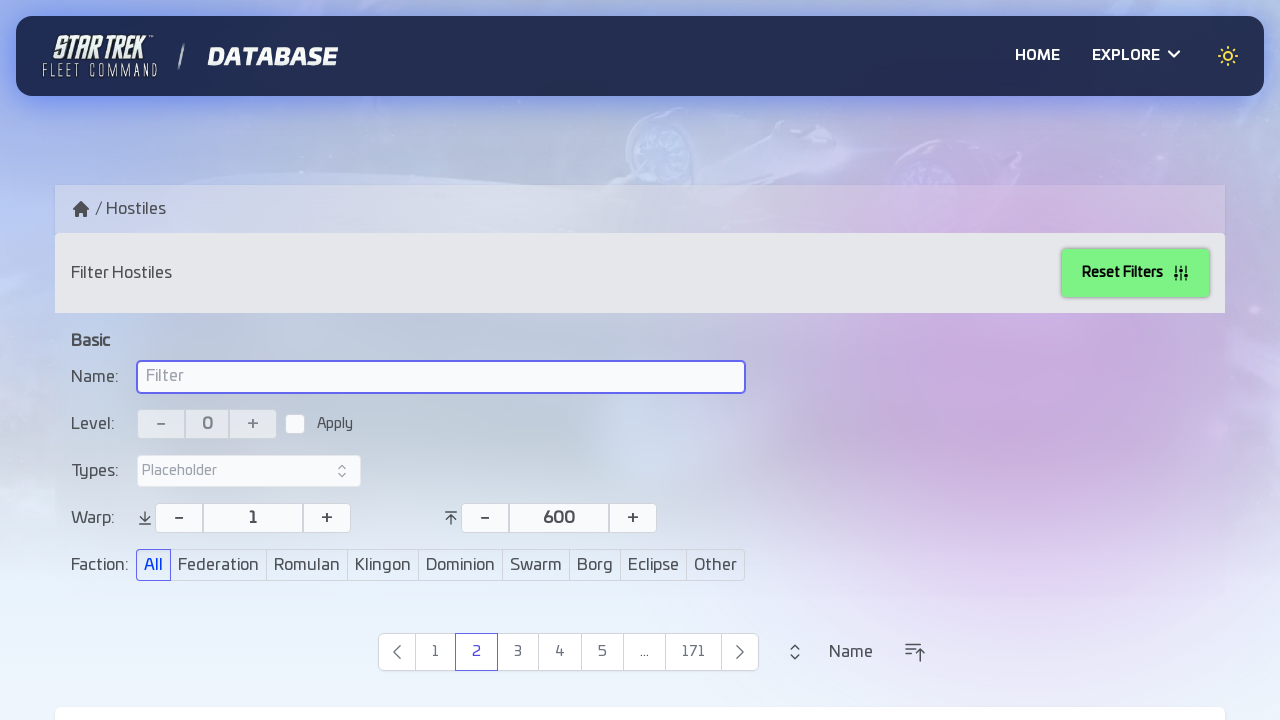

Navigated to hostile detail page: /hostiles/956432543
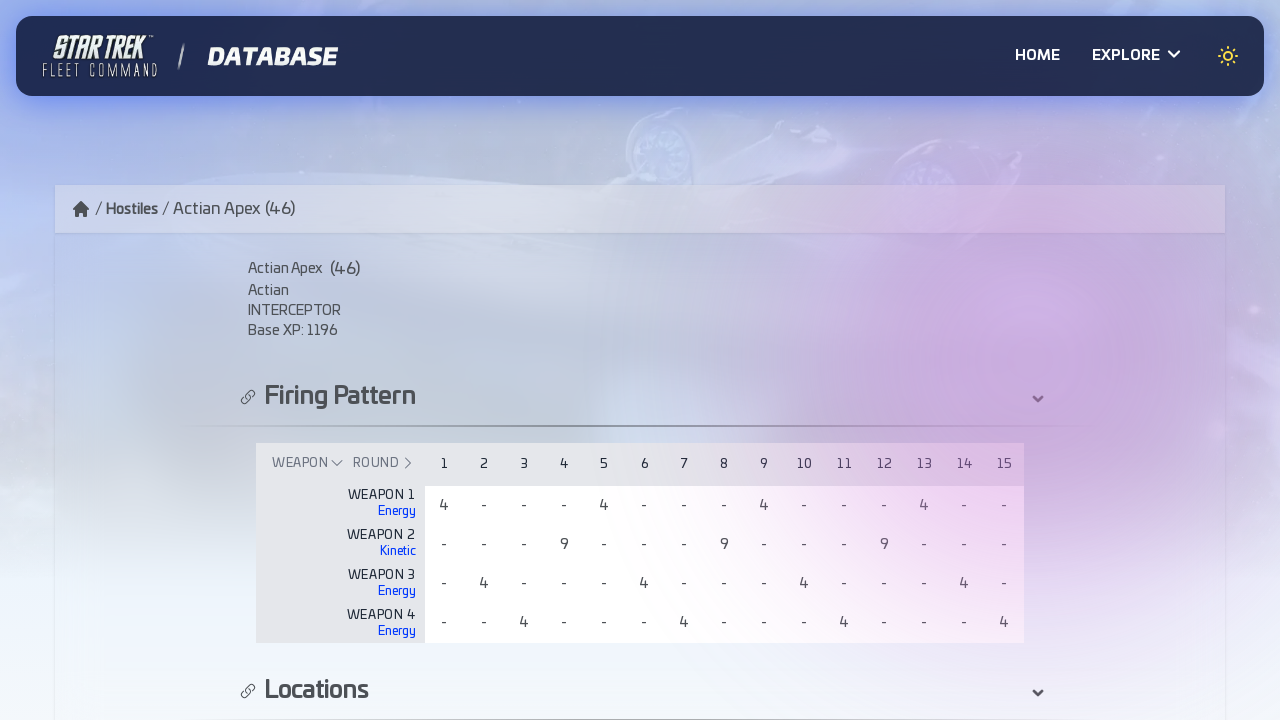

Waited for hostile detail page to load
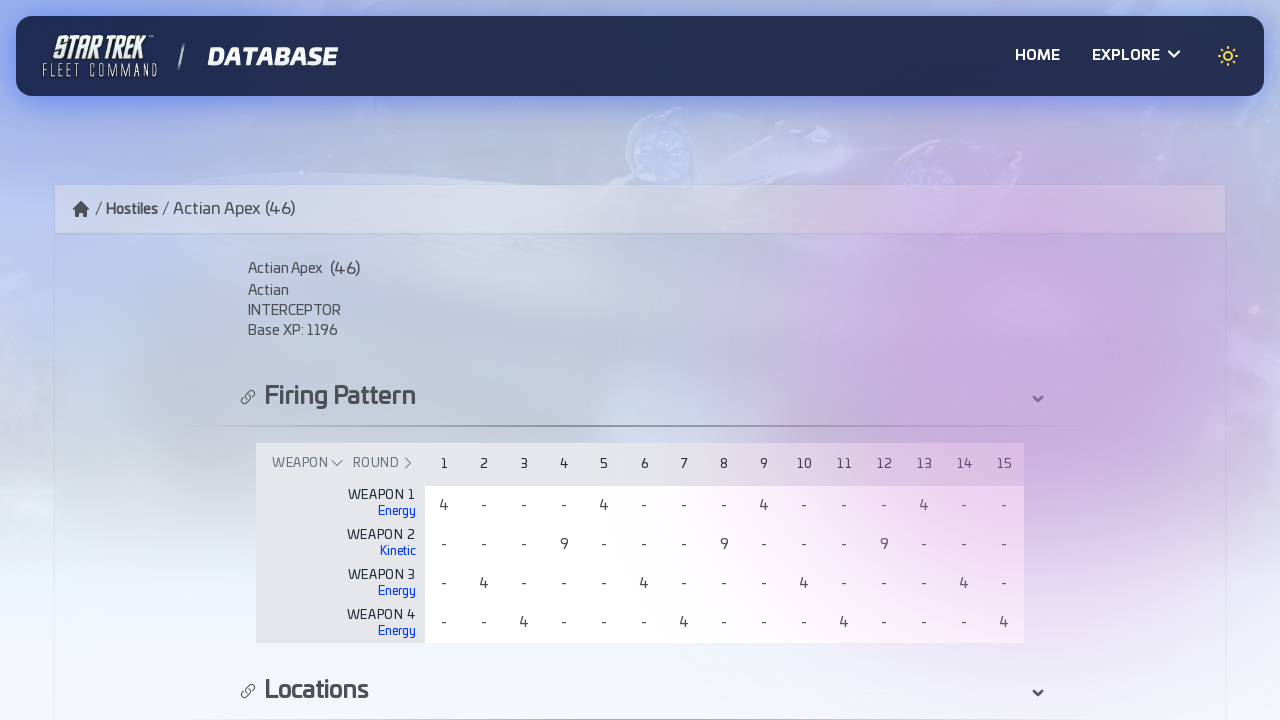

Navigated back to hostiles listing page
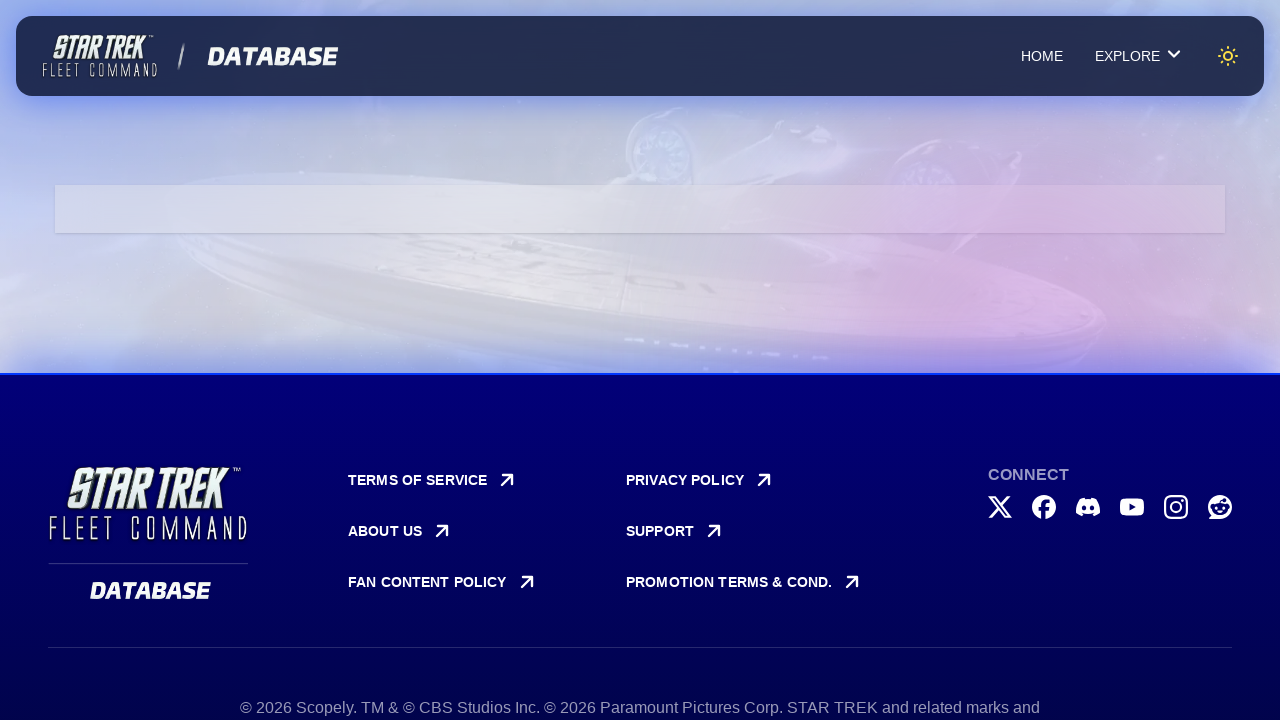

Waited for hostiles list to reload after going back
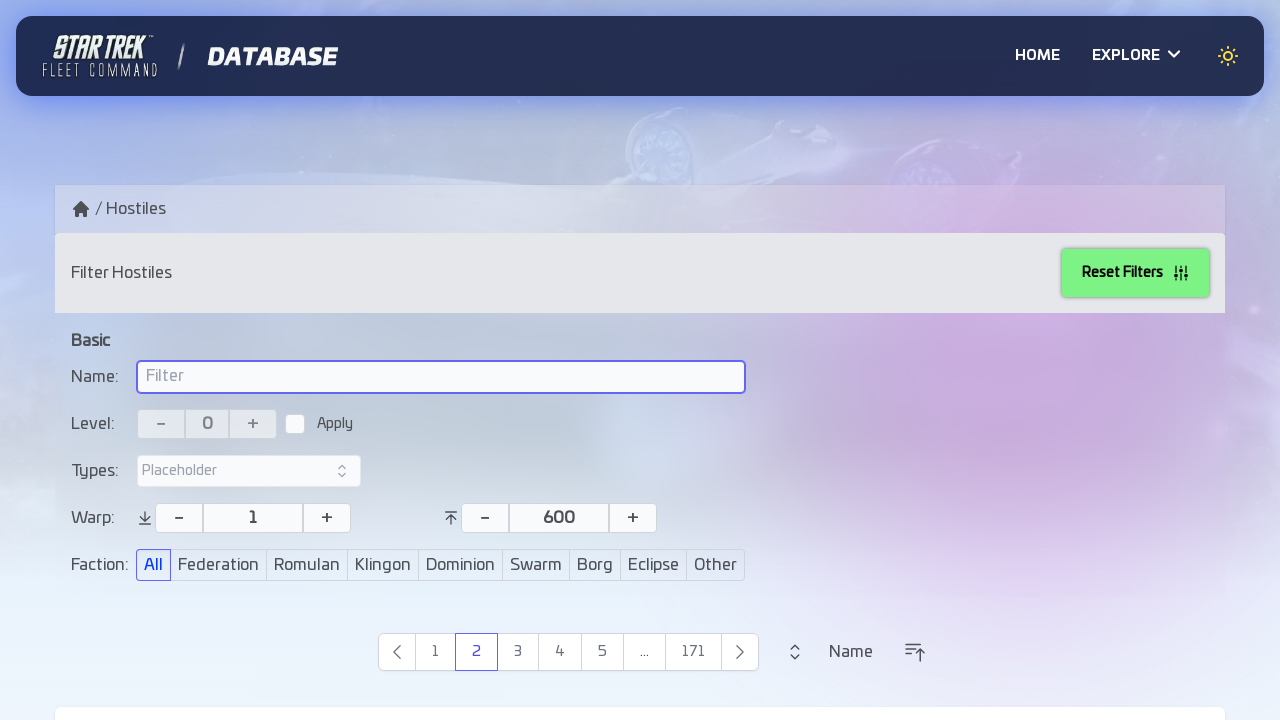

Re-retrieved hostile links after returning to listing page
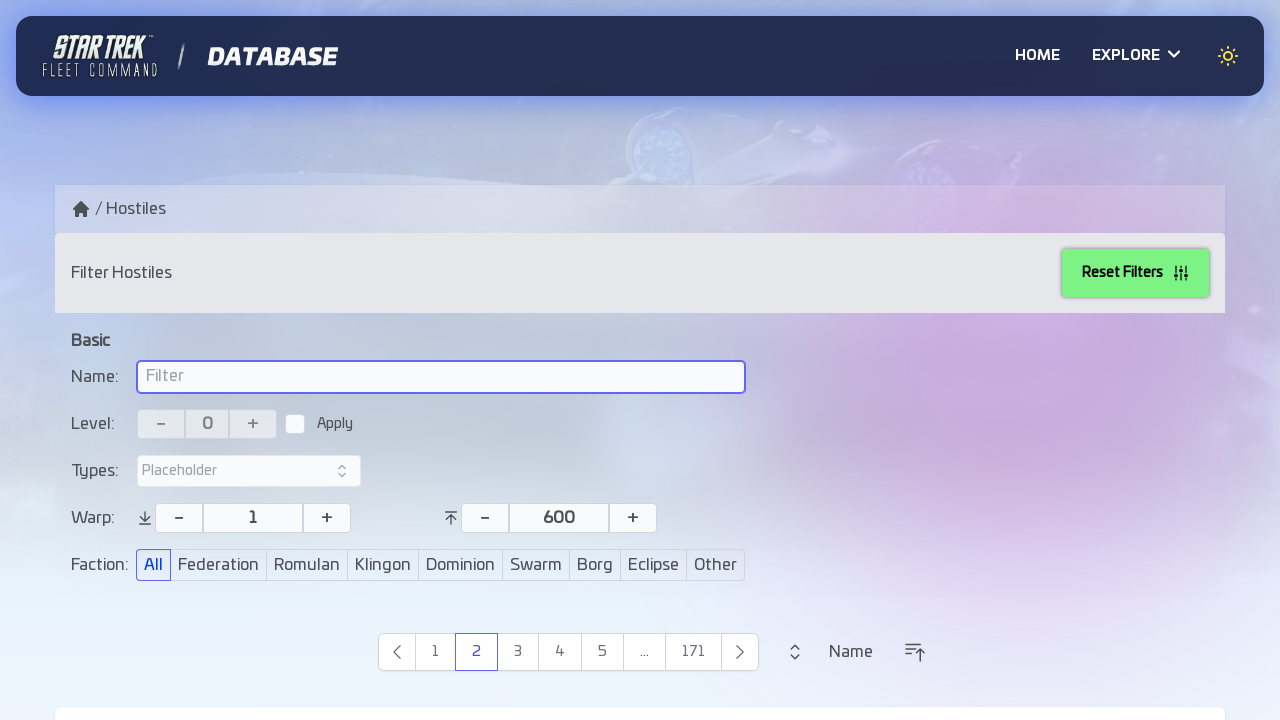

Navigated to hostile detail page: /hostiles/3498187479
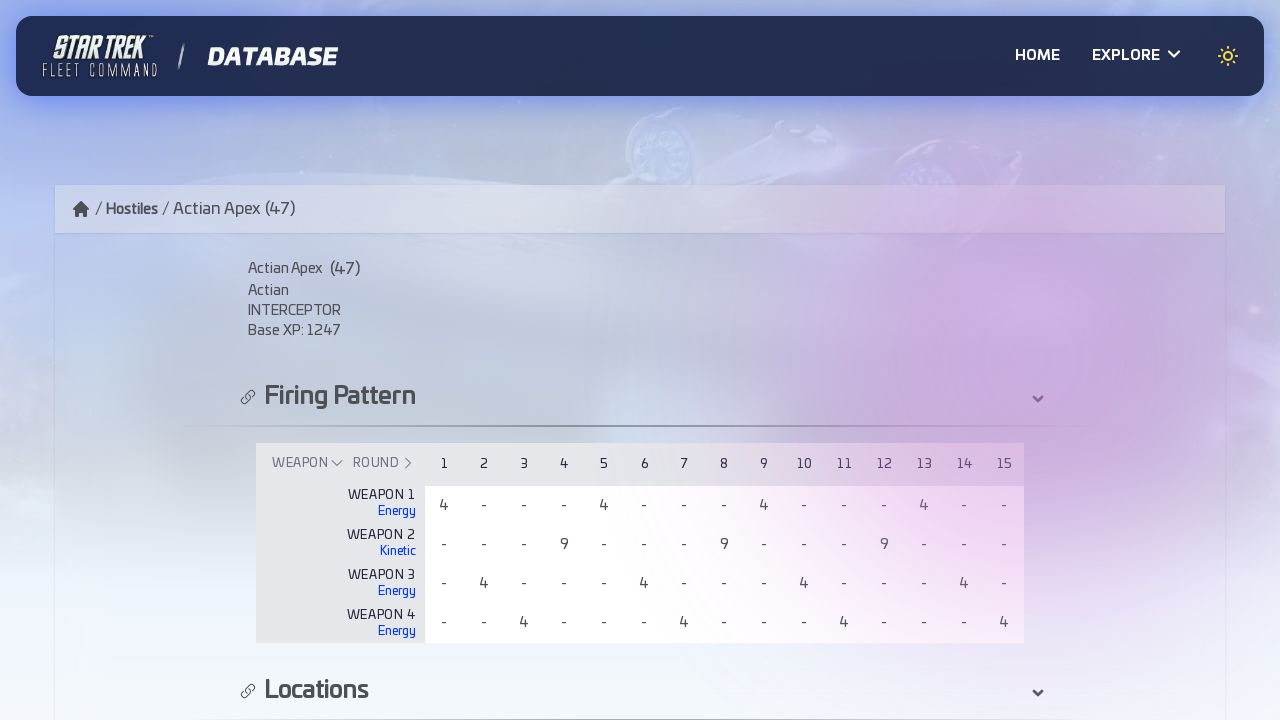

Waited for hostile detail page to load
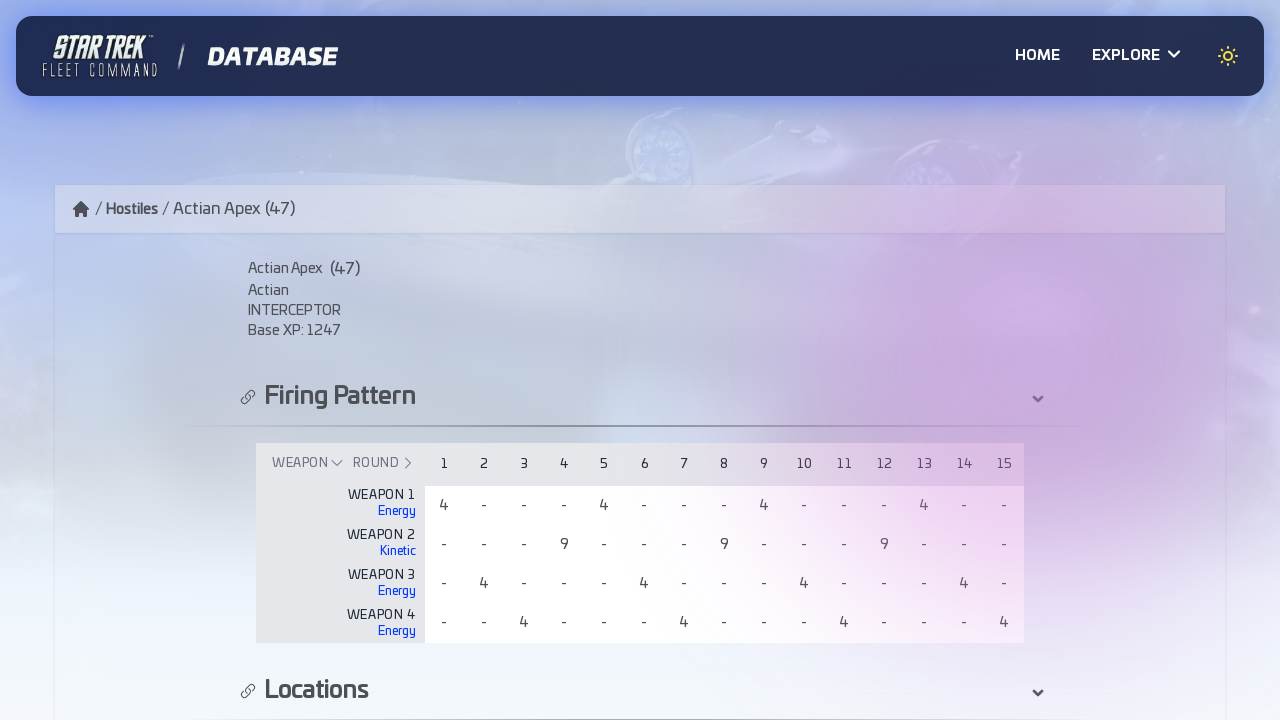

Navigated back to hostiles listing page
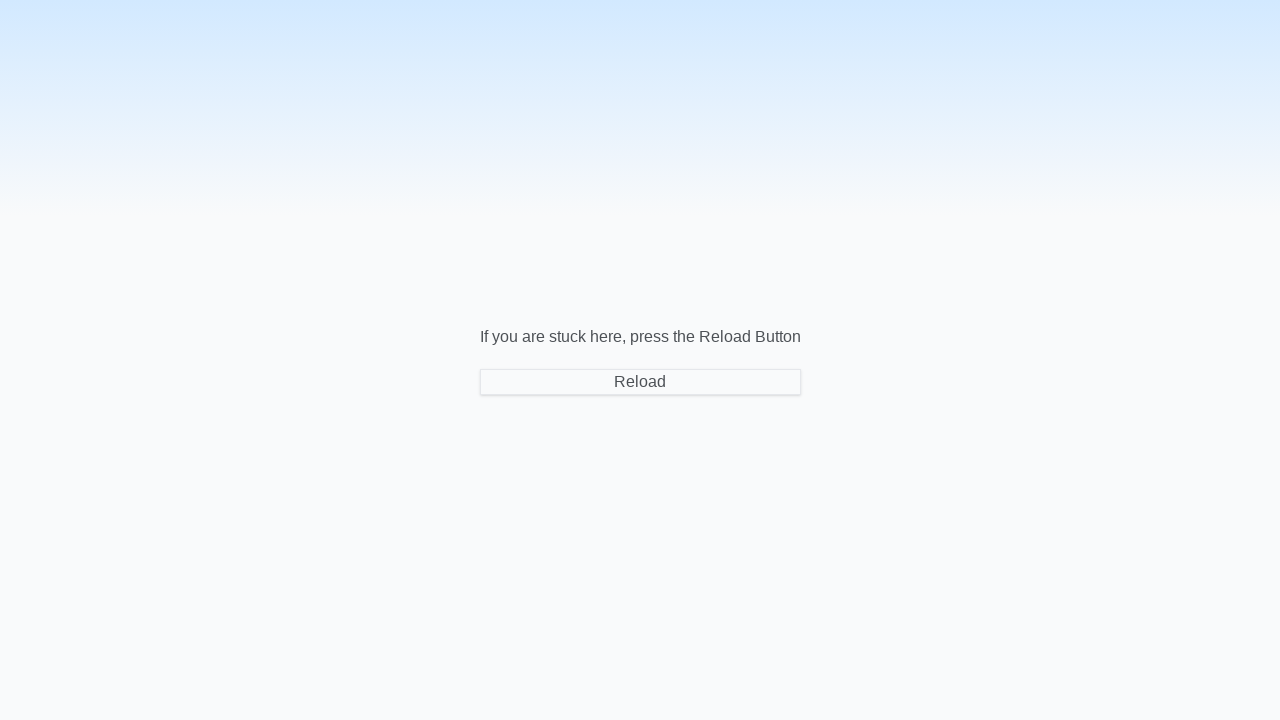

Waited for hostiles list to reload after going back
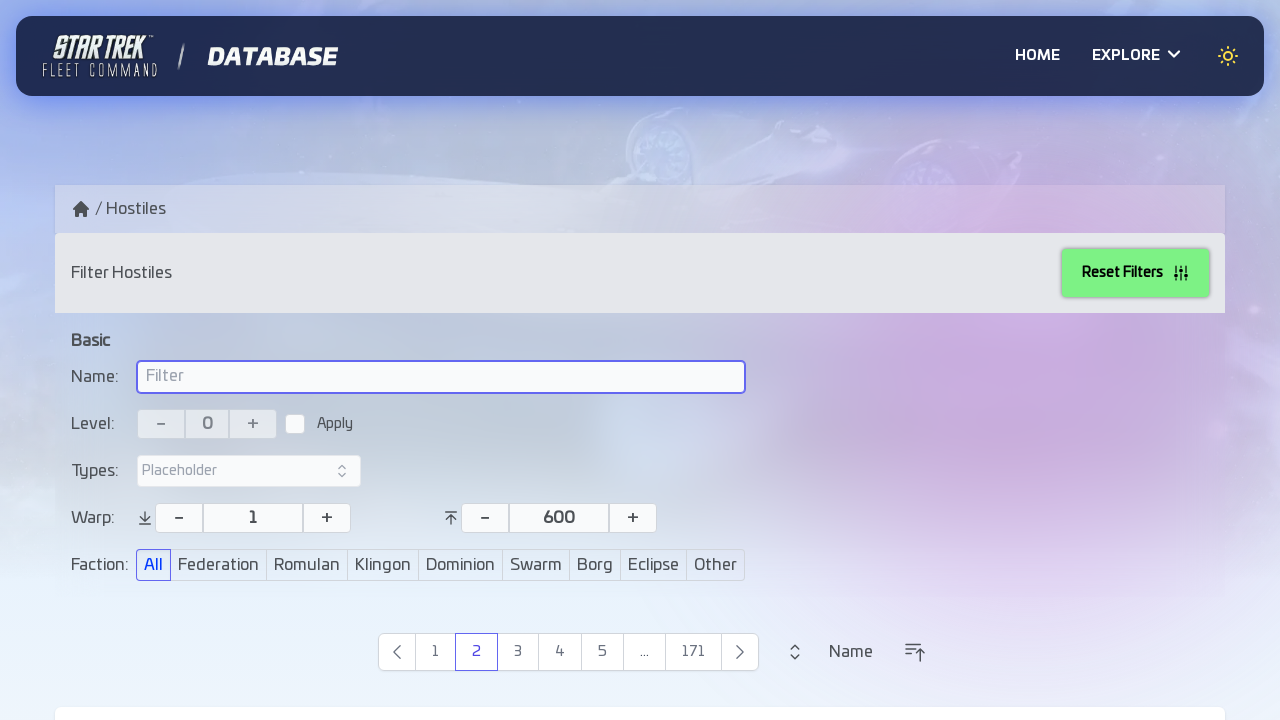

Re-retrieved hostile links after returning to listing page
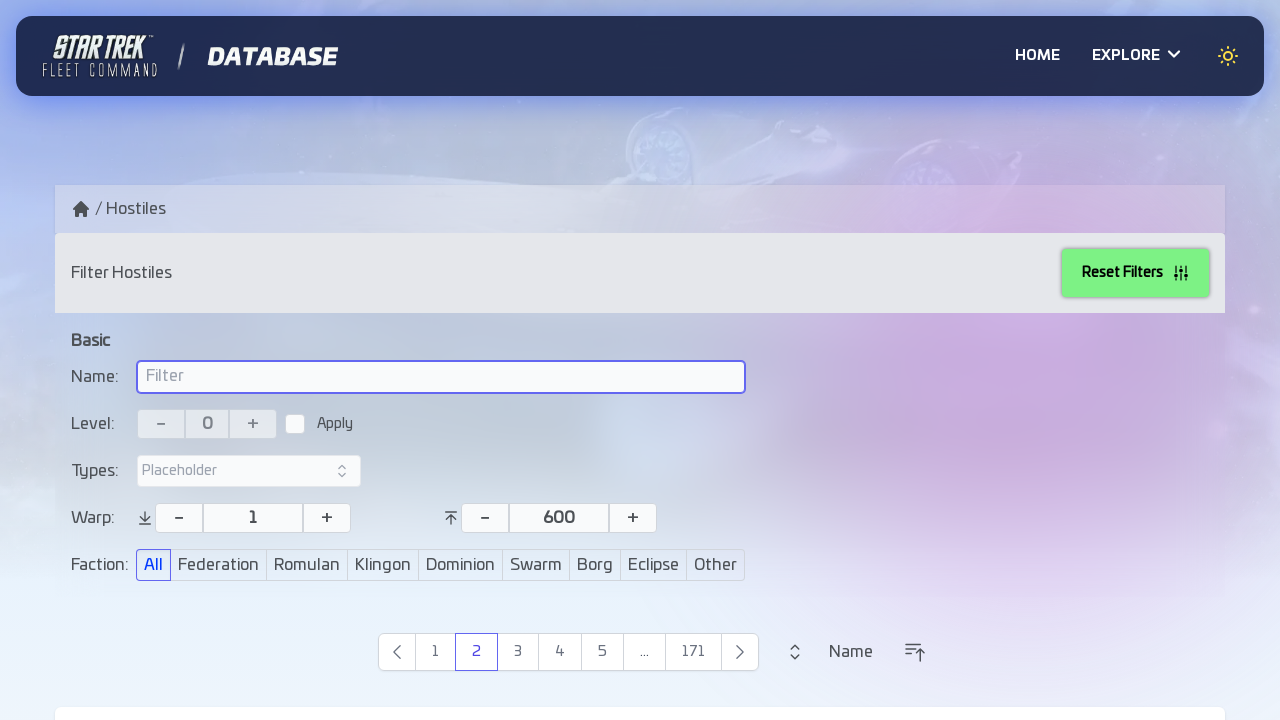

Navigated to page 3
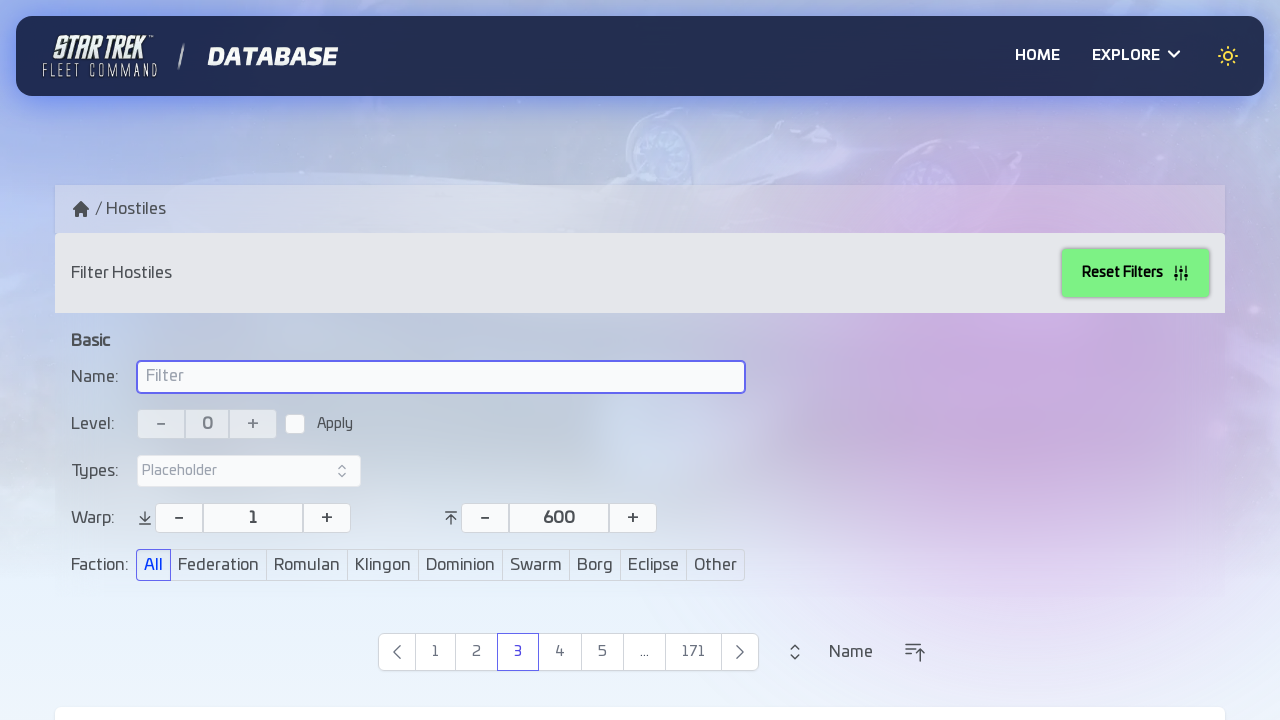

Waited for hostiles list to load on page 3
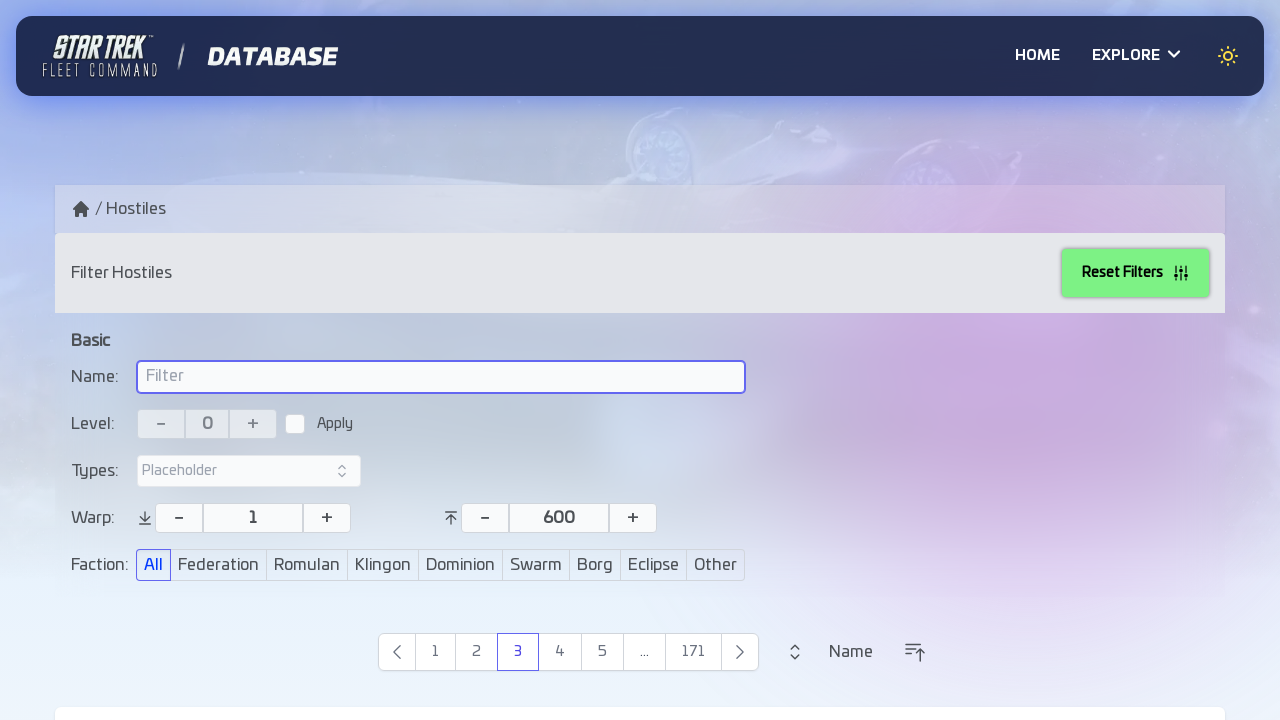

Retrieved 20 hostile links on page 3
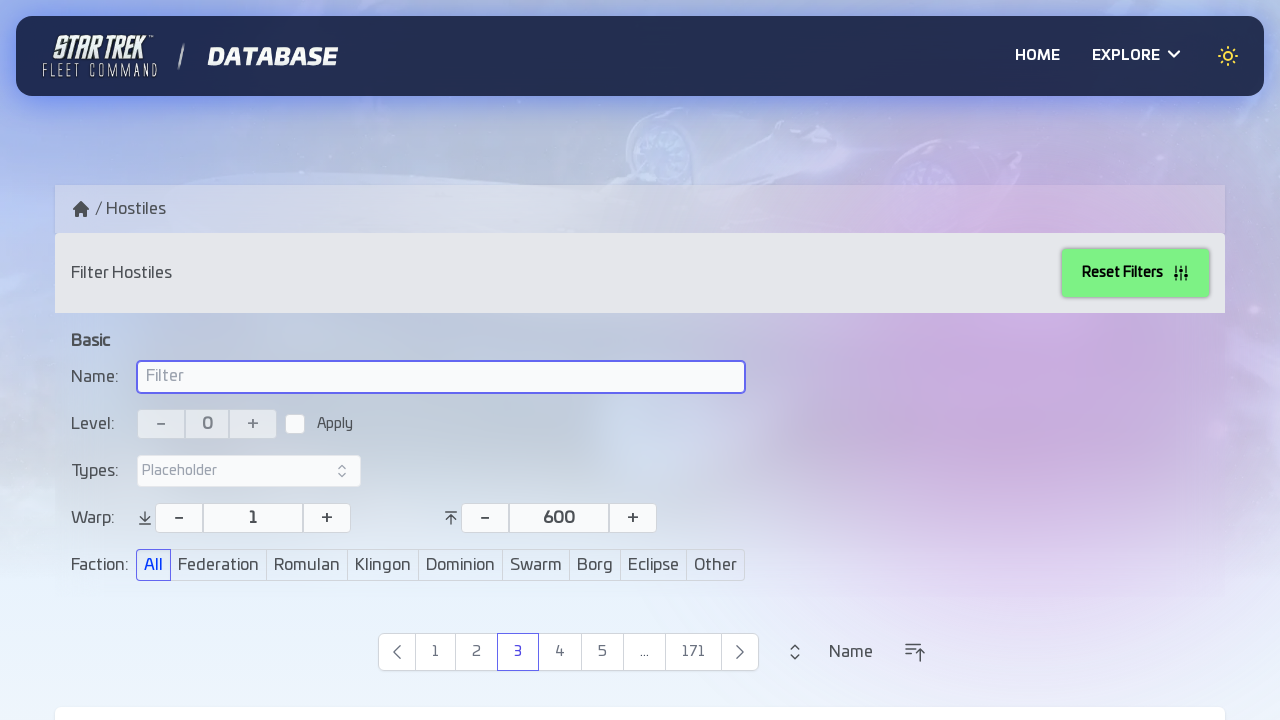

Navigated to hostile detail page: /hostiles/3844217533
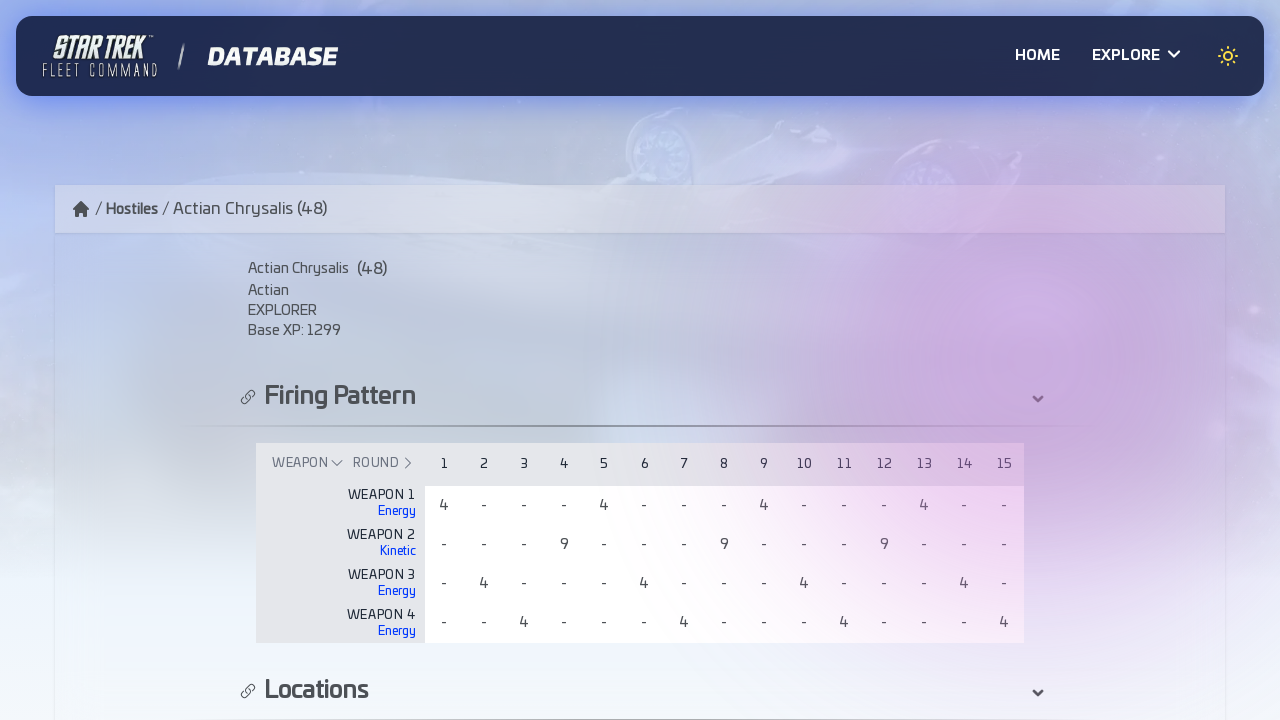

Waited for hostile detail page to load
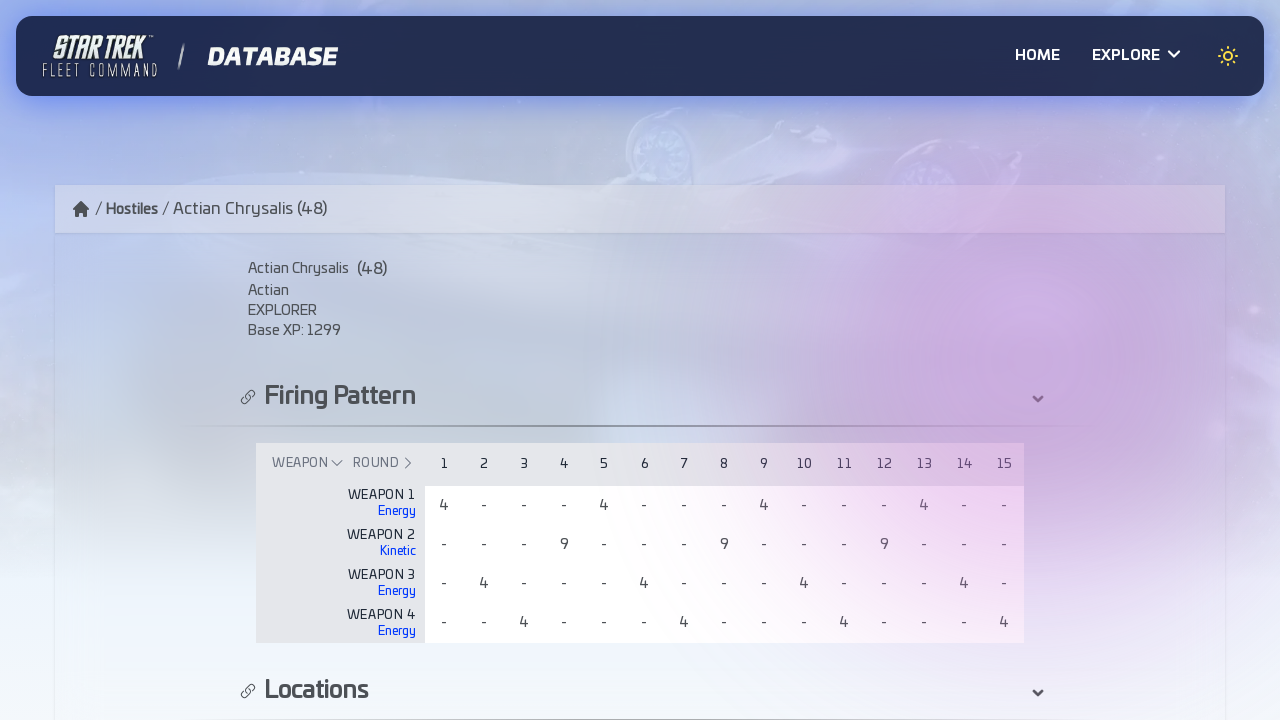

Navigated back to hostiles listing page
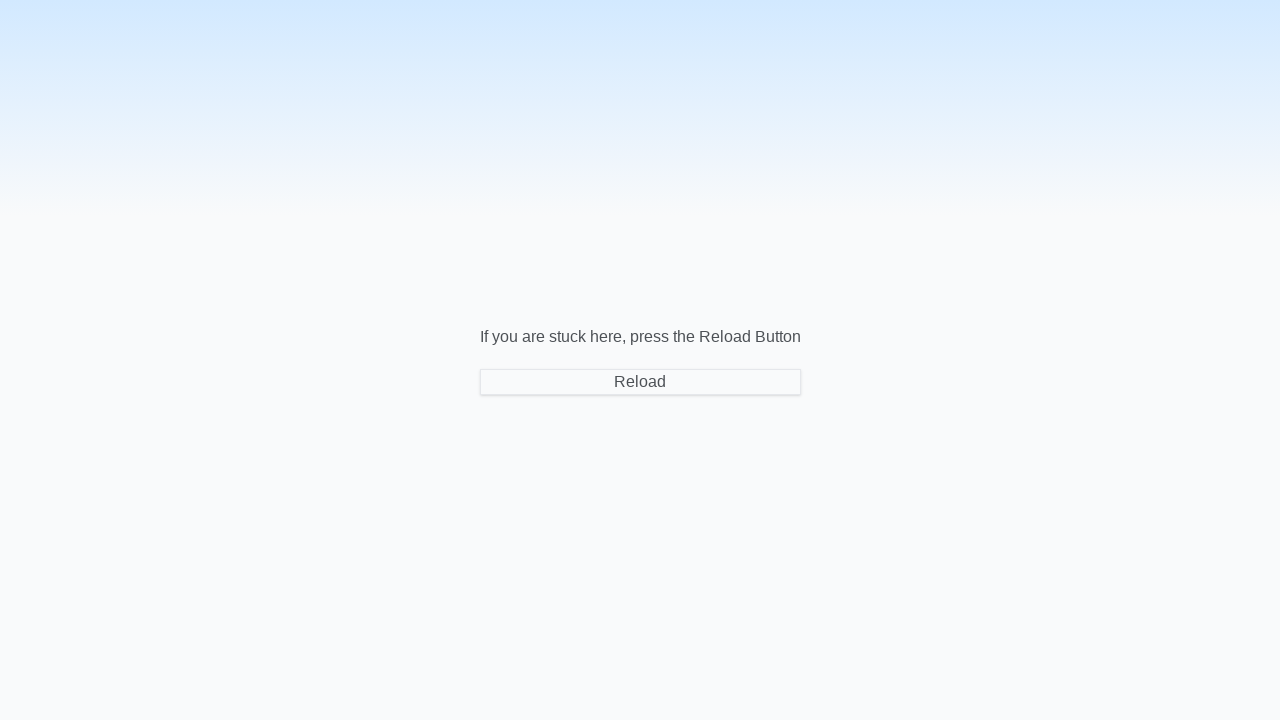

Waited for hostiles list to reload after going back
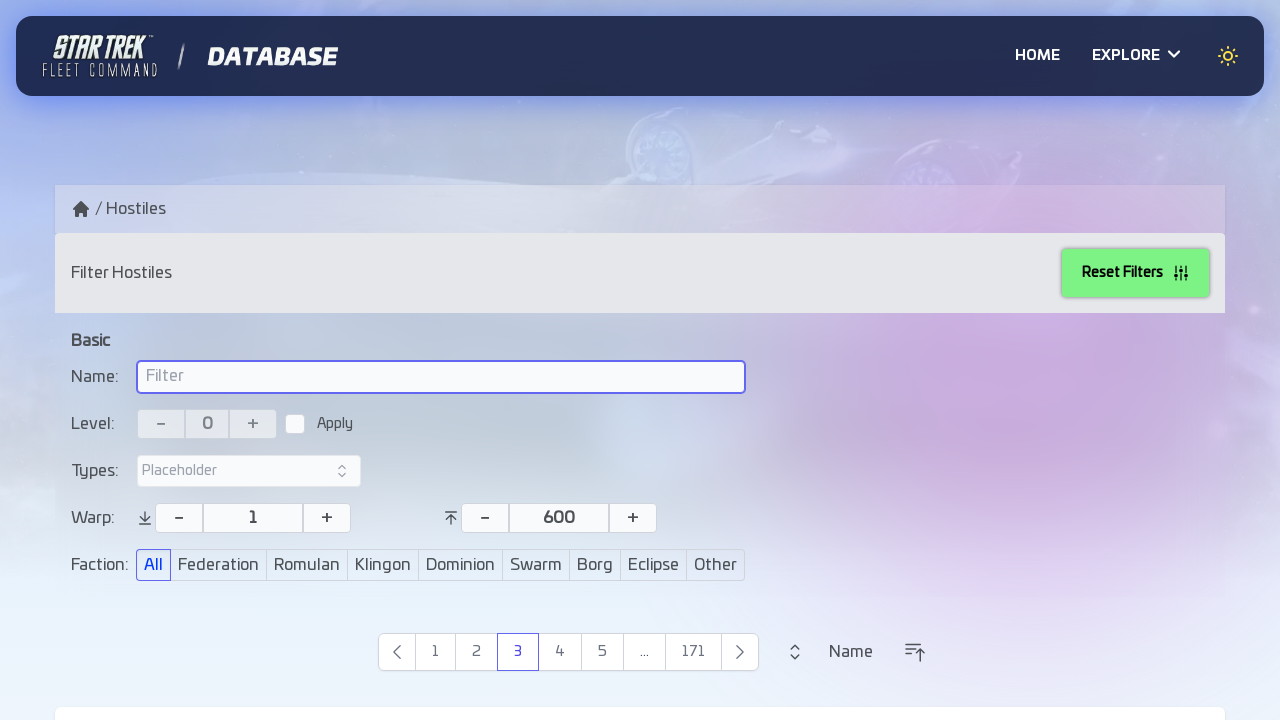

Re-retrieved hostile links after returning to listing page
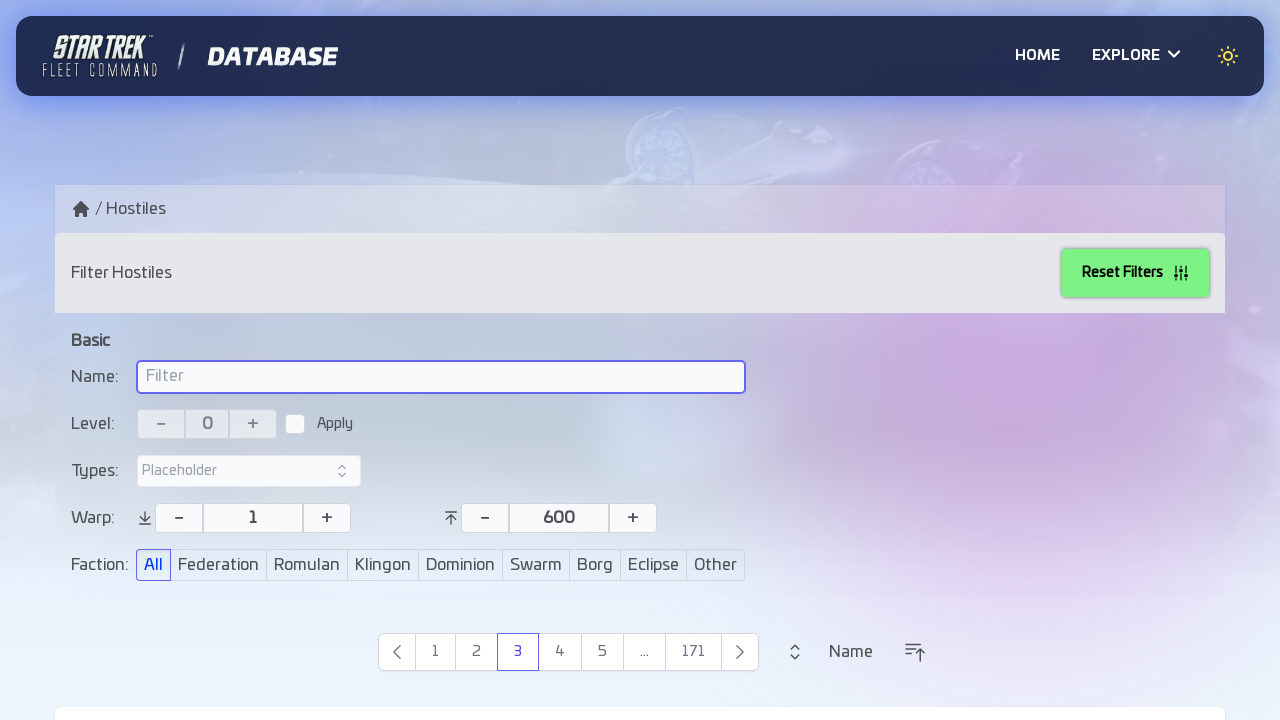

Navigated to hostile detail page: /hostiles/1885345629
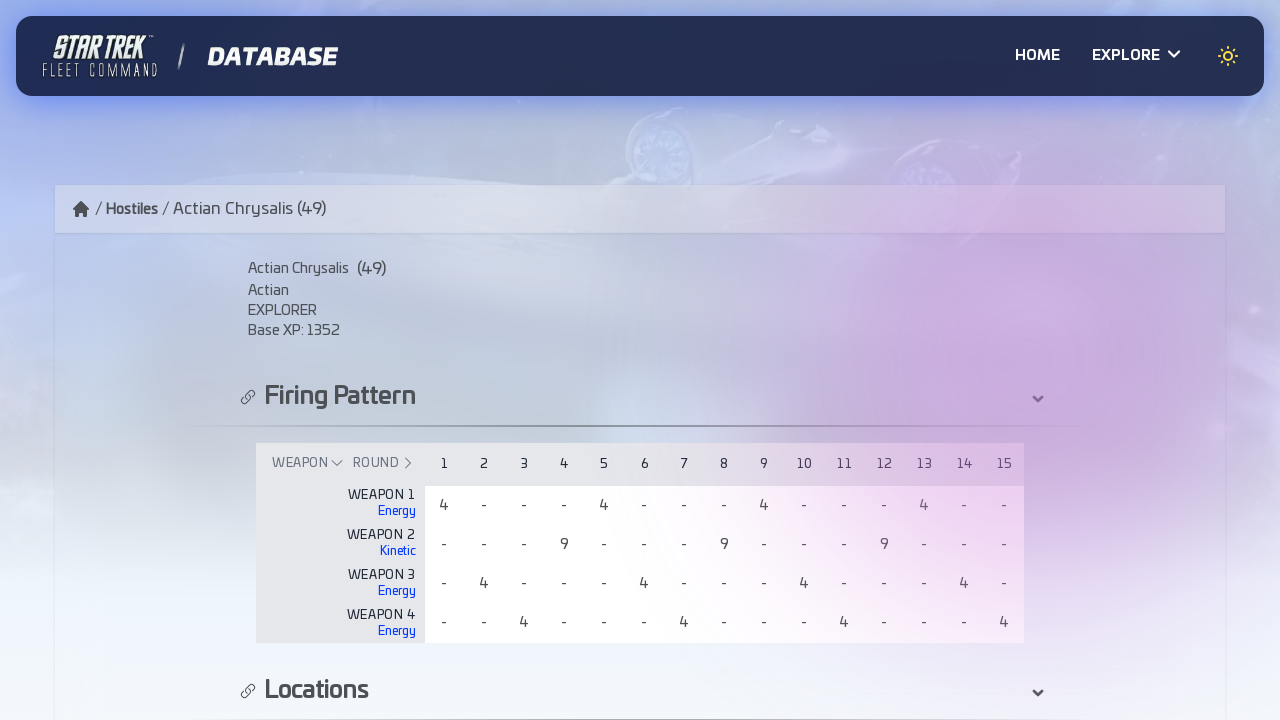

Waited for hostile detail page to load
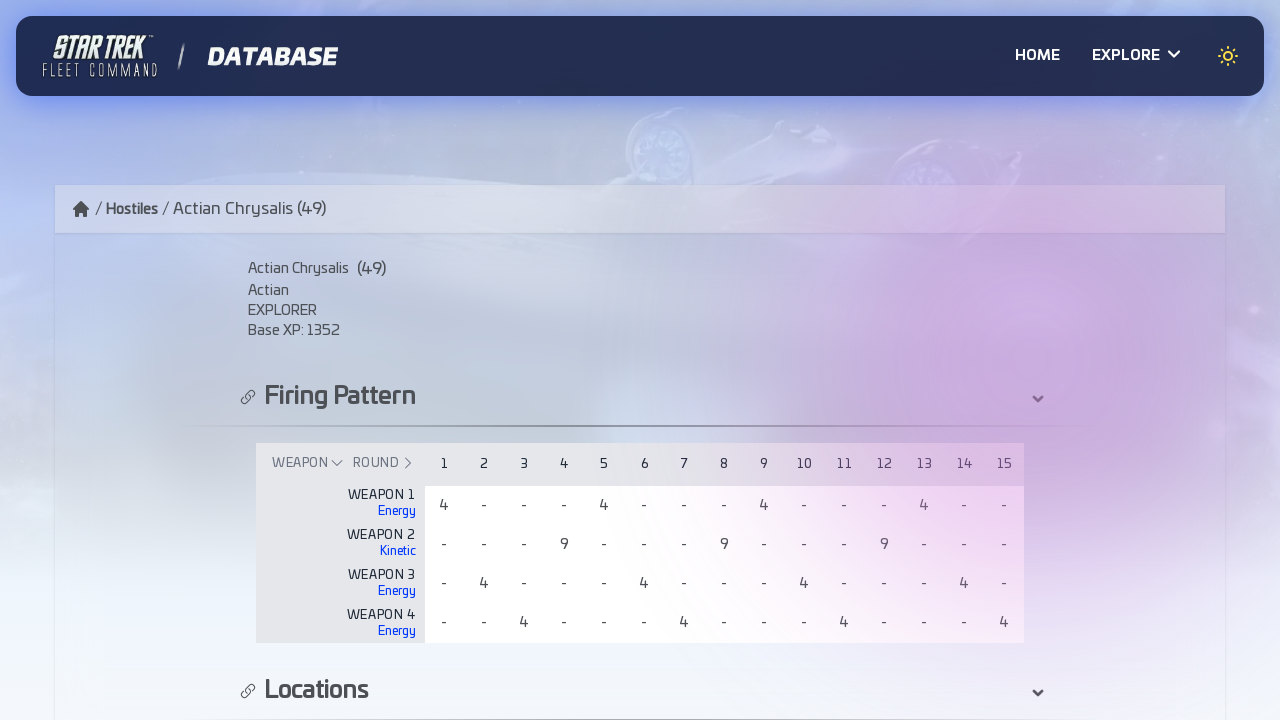

Navigated back to hostiles listing page
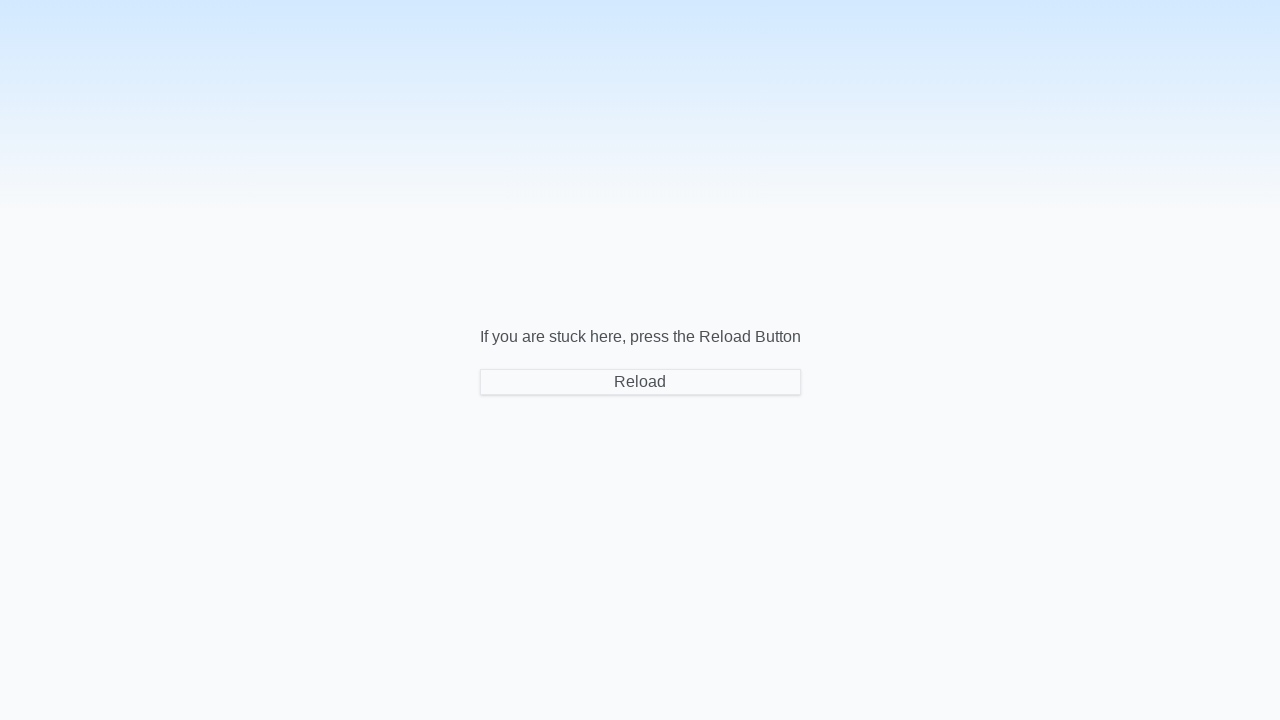

Waited for hostiles list to reload after going back
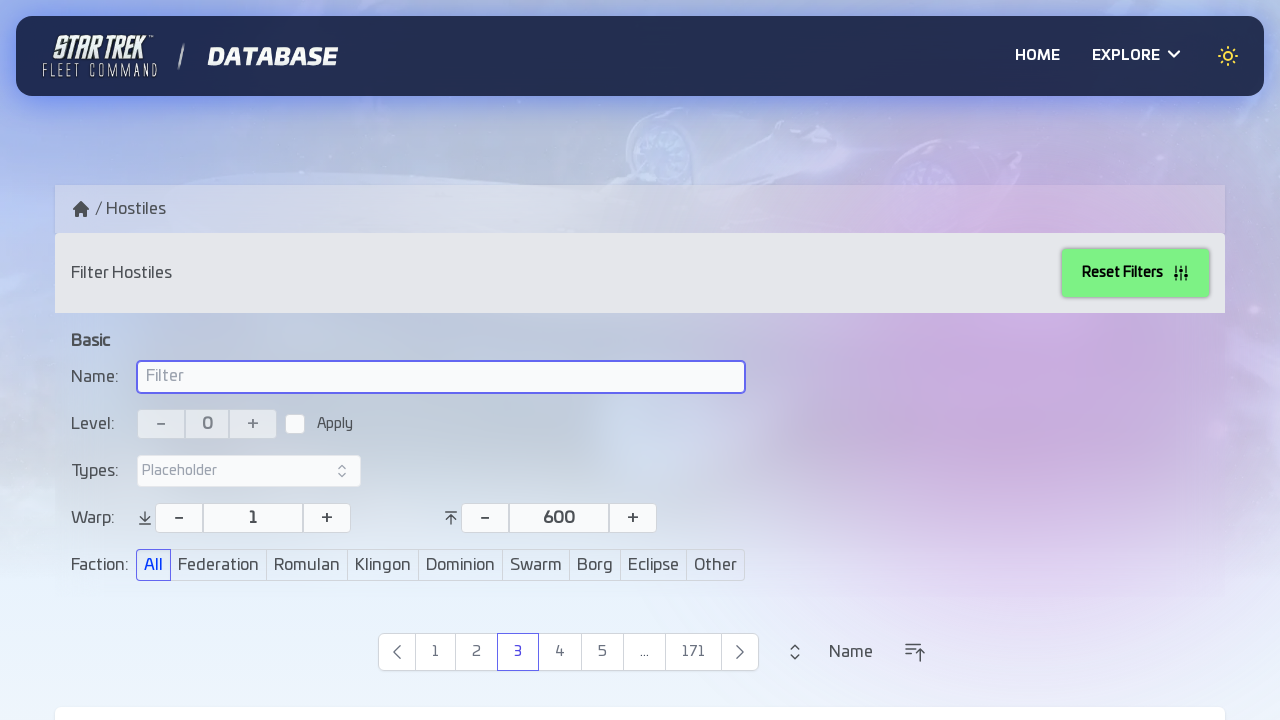

Re-retrieved hostile links after returning to listing page
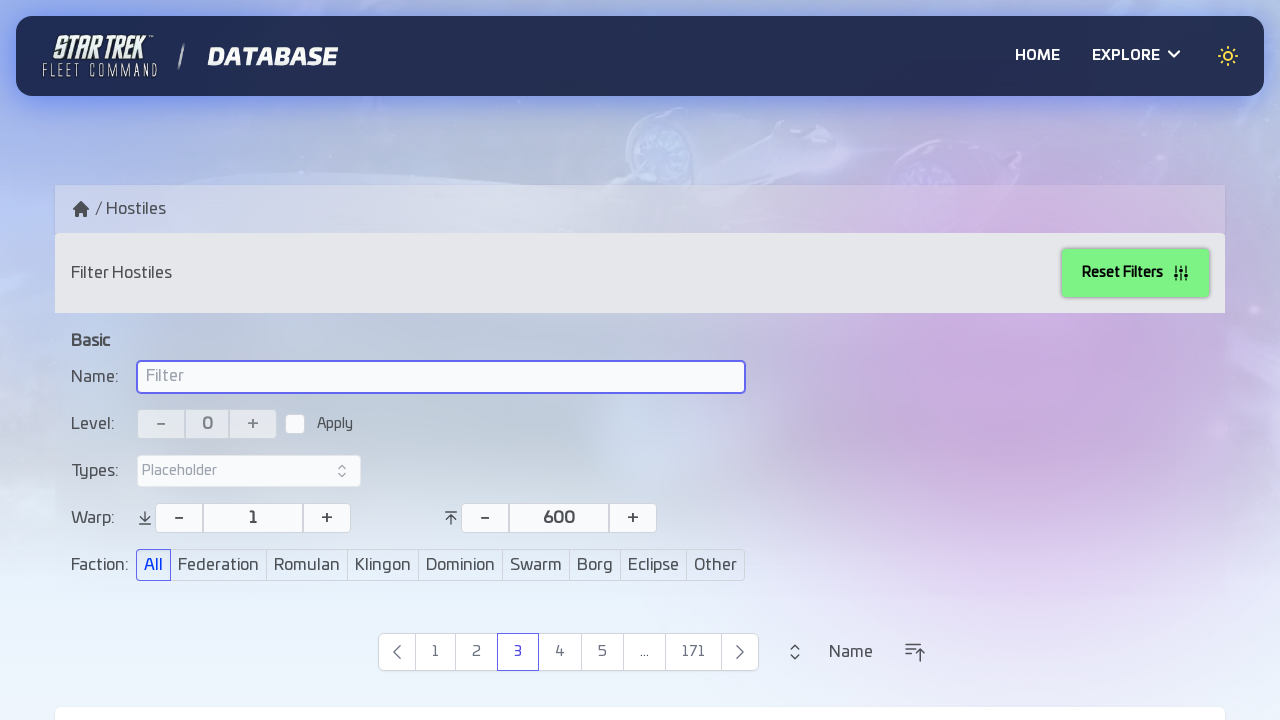

Navigated to hostile detail page: /hostiles/3751303843
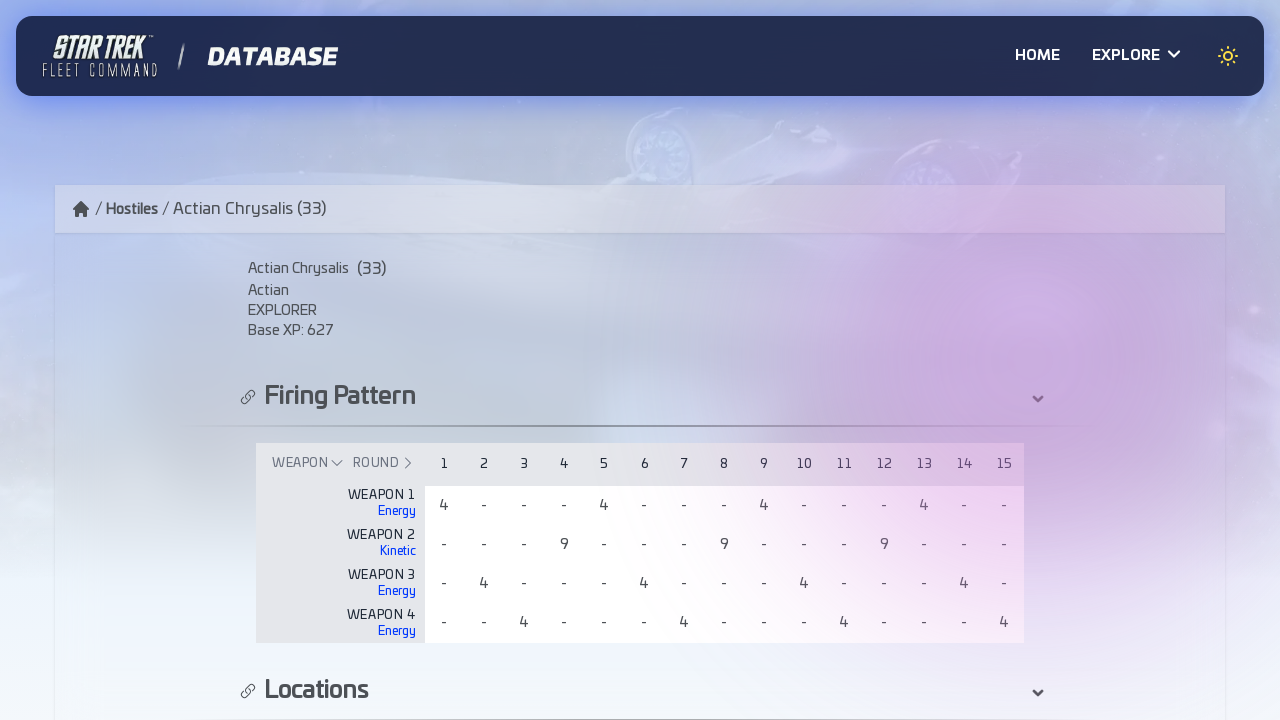

Waited for hostile detail page to load
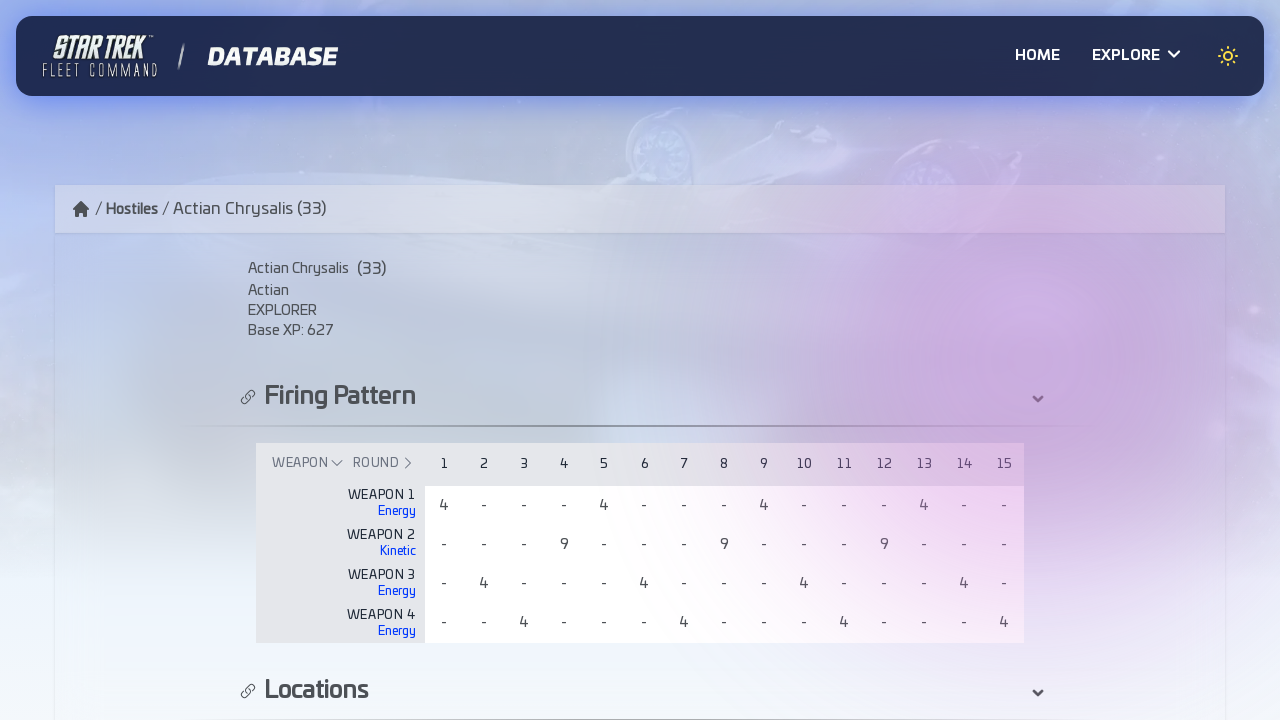

Navigated back to hostiles listing page
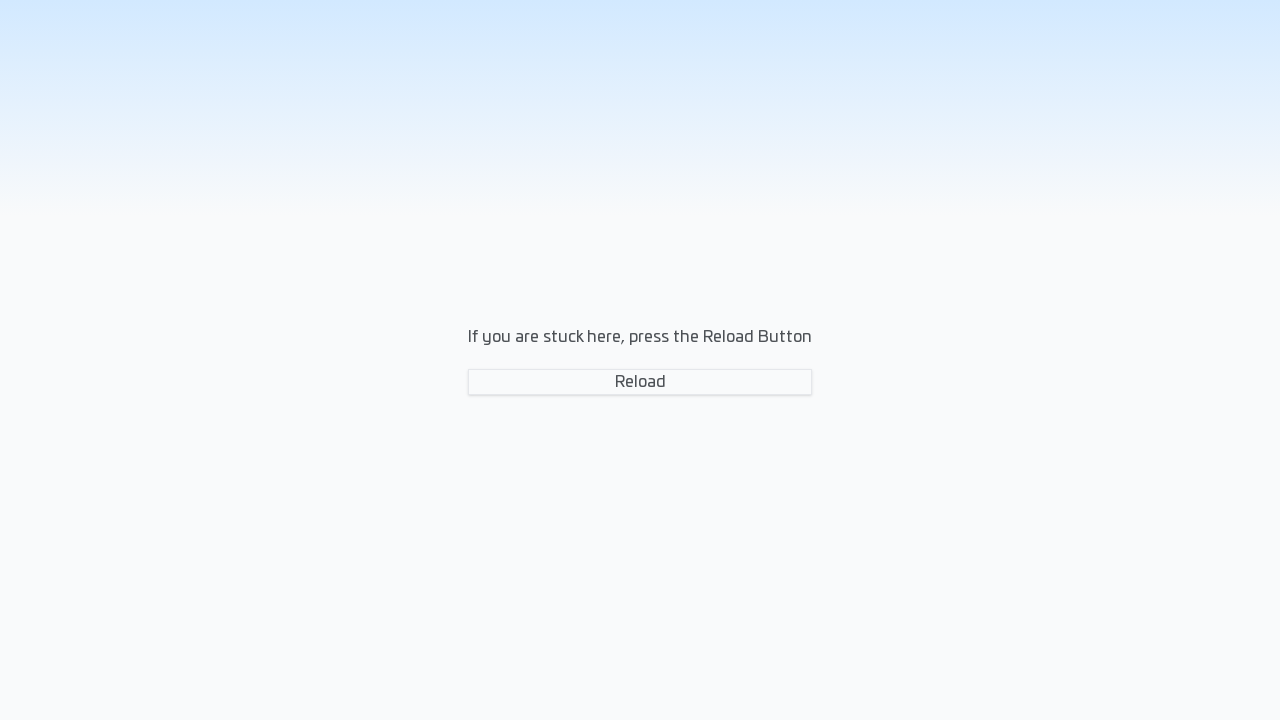

Waited for hostiles list to reload after going back
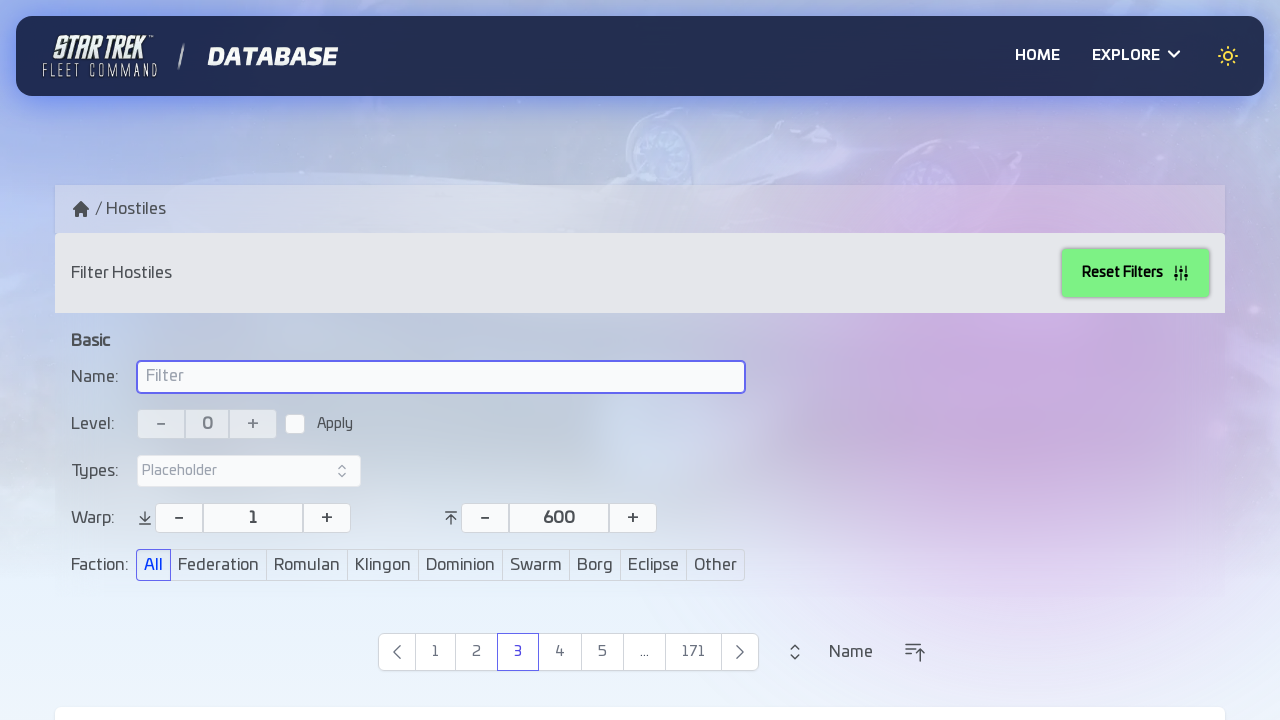

Re-retrieved hostile links after returning to listing page
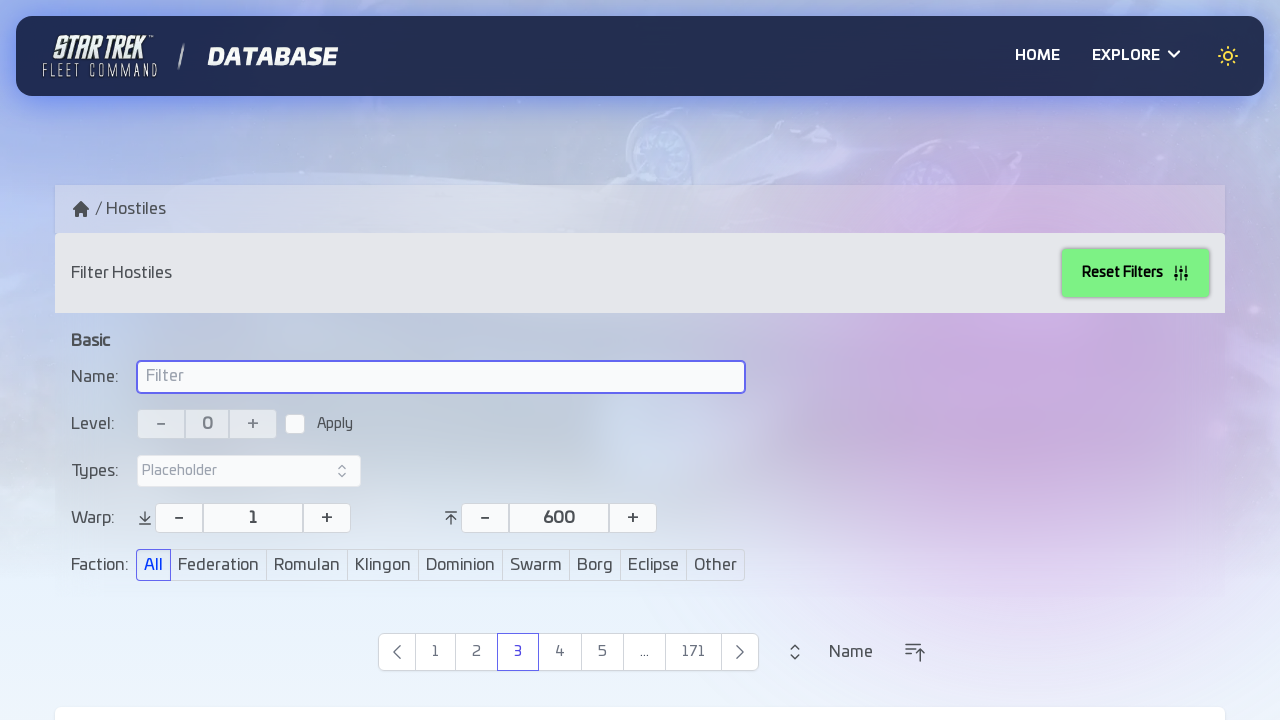

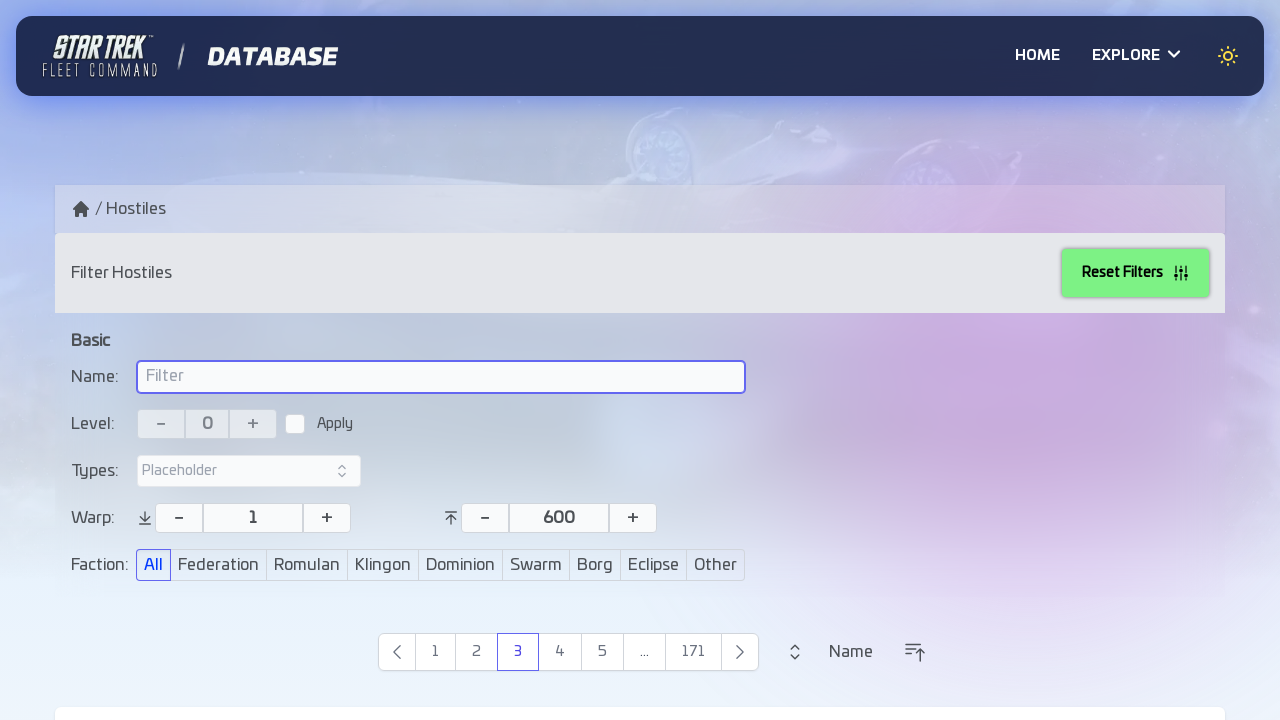